Navigates to the world clock page and iterates through the first column of the table containing city names

Starting URL: https://www.timeanddate.com/worldclock/

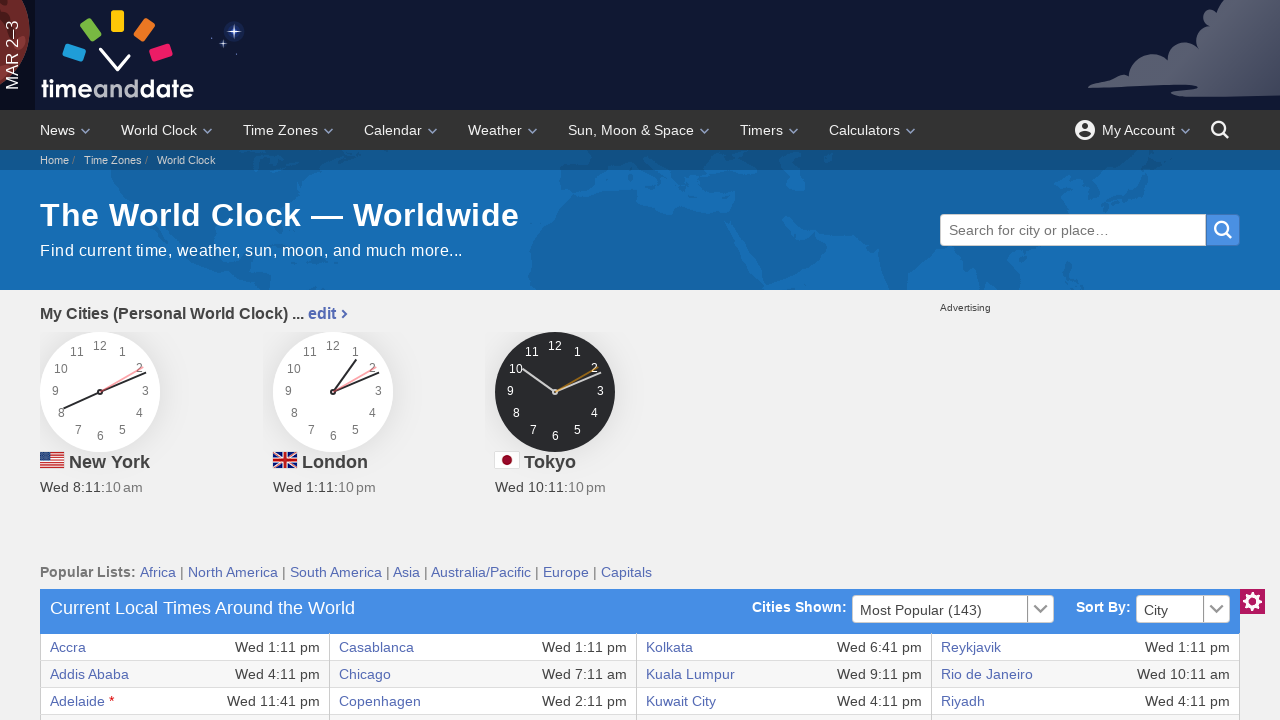

Waited for world clock table to load on timeanddate.com
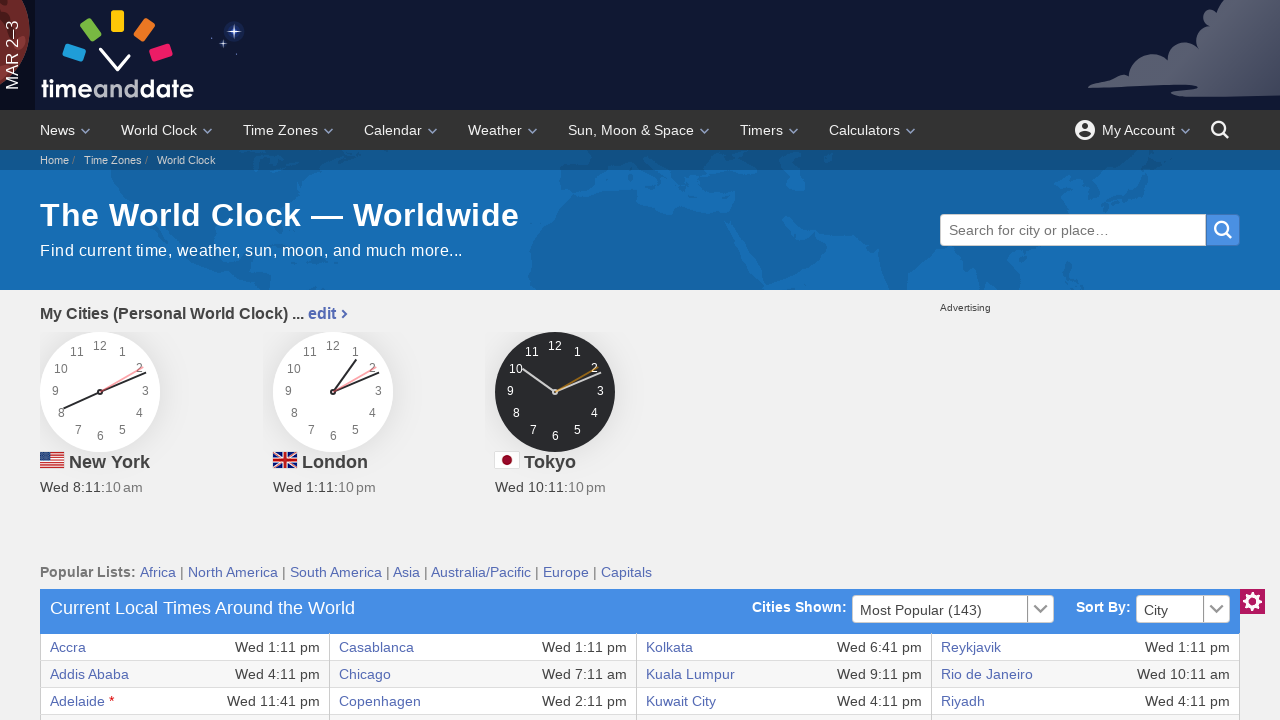

Verified city name cell exists at row 1 in first column
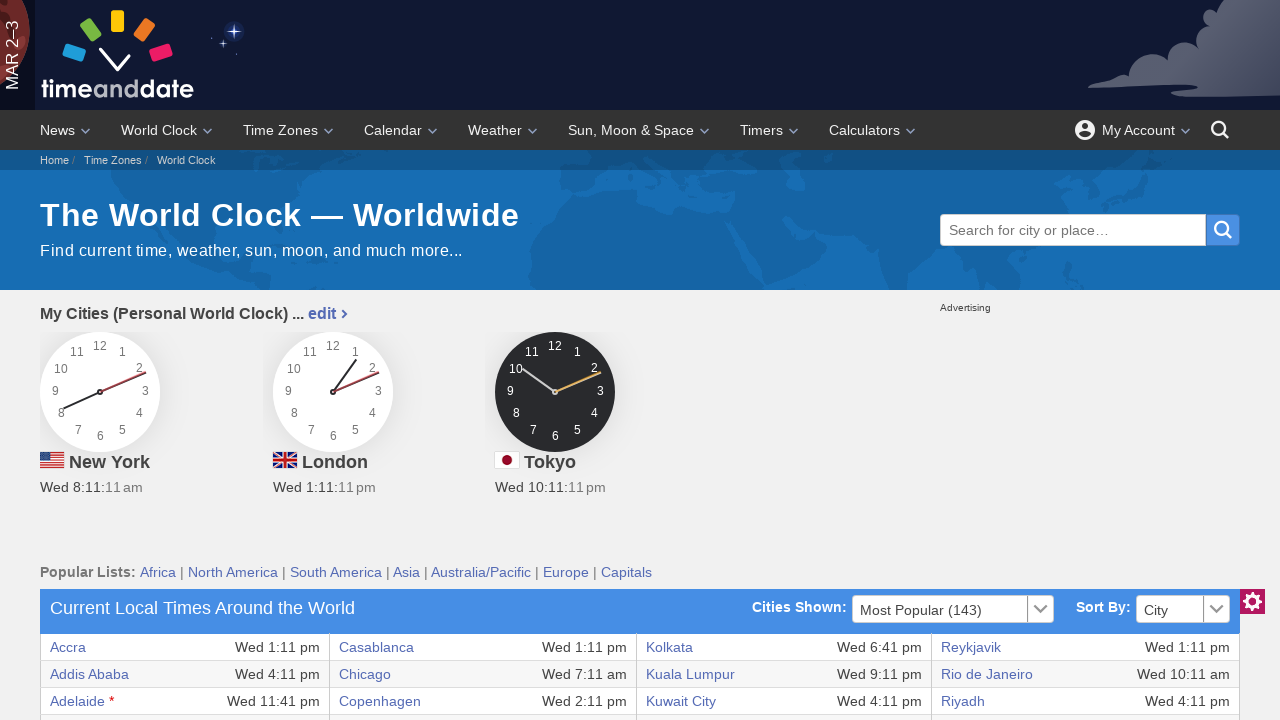

Verified city name cell exists at row 2 in first column
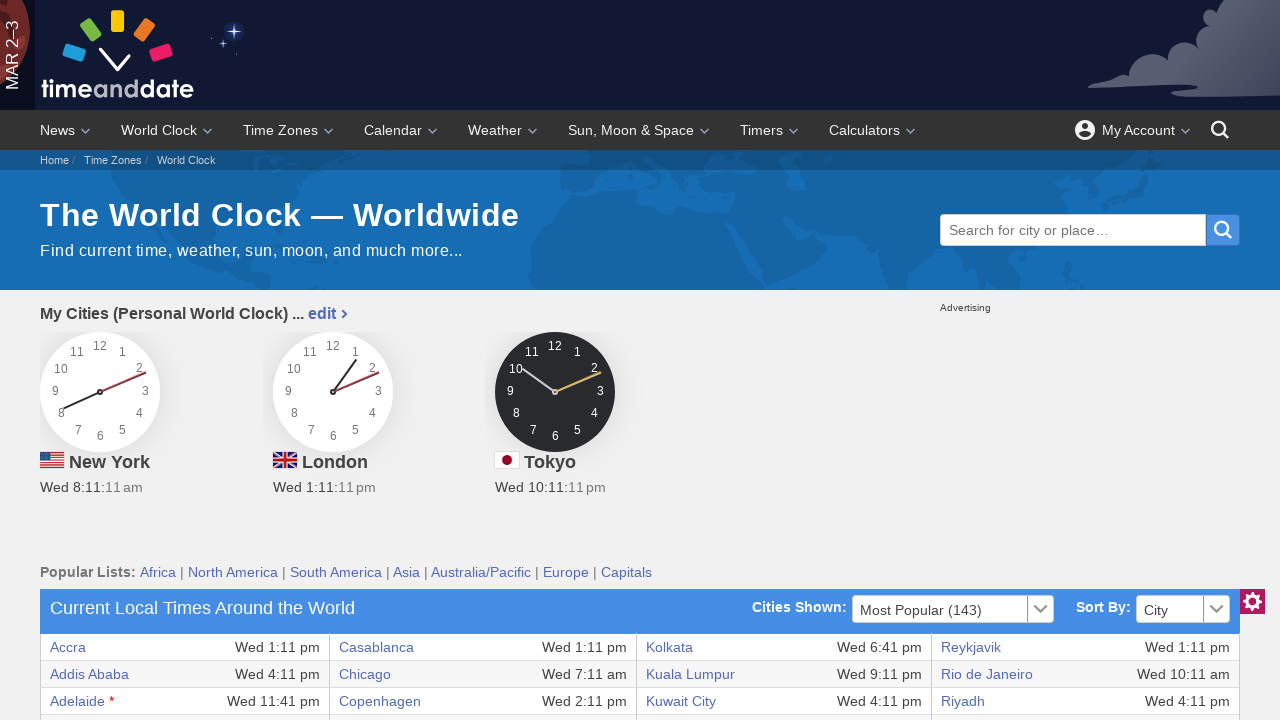

Verified city name cell exists at row 3 in first column
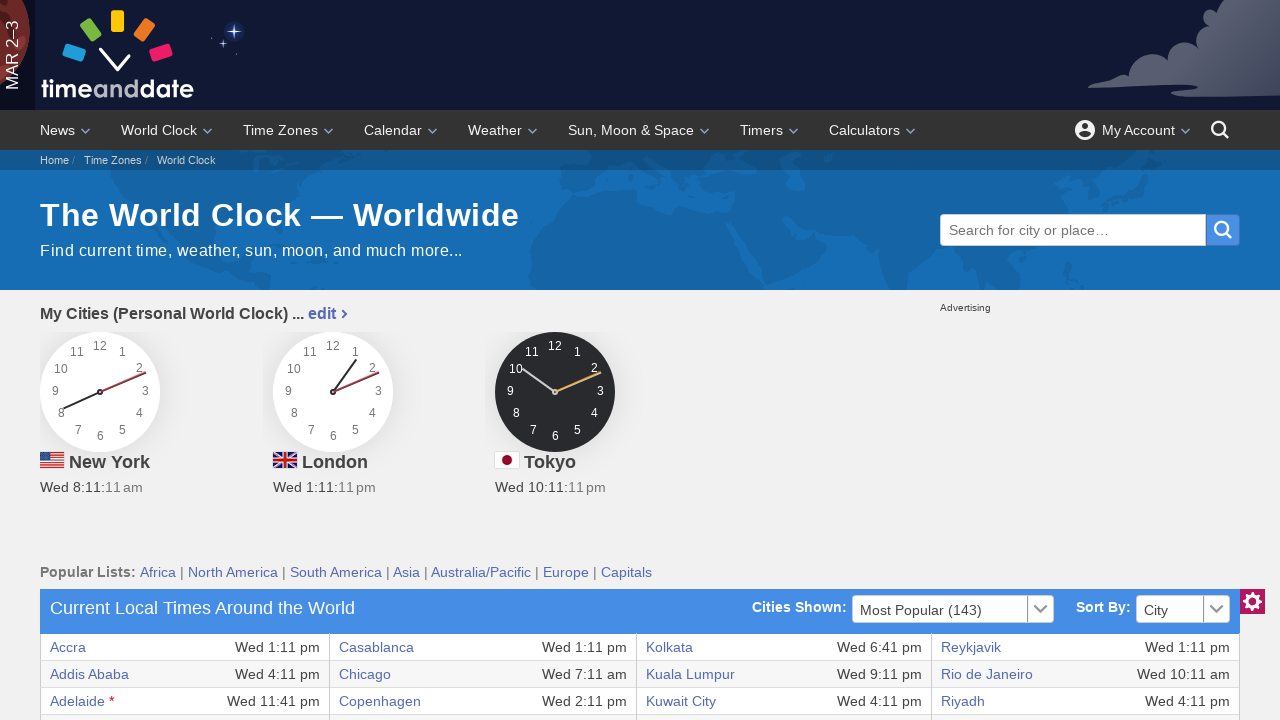

Verified city name cell exists at row 4 in first column
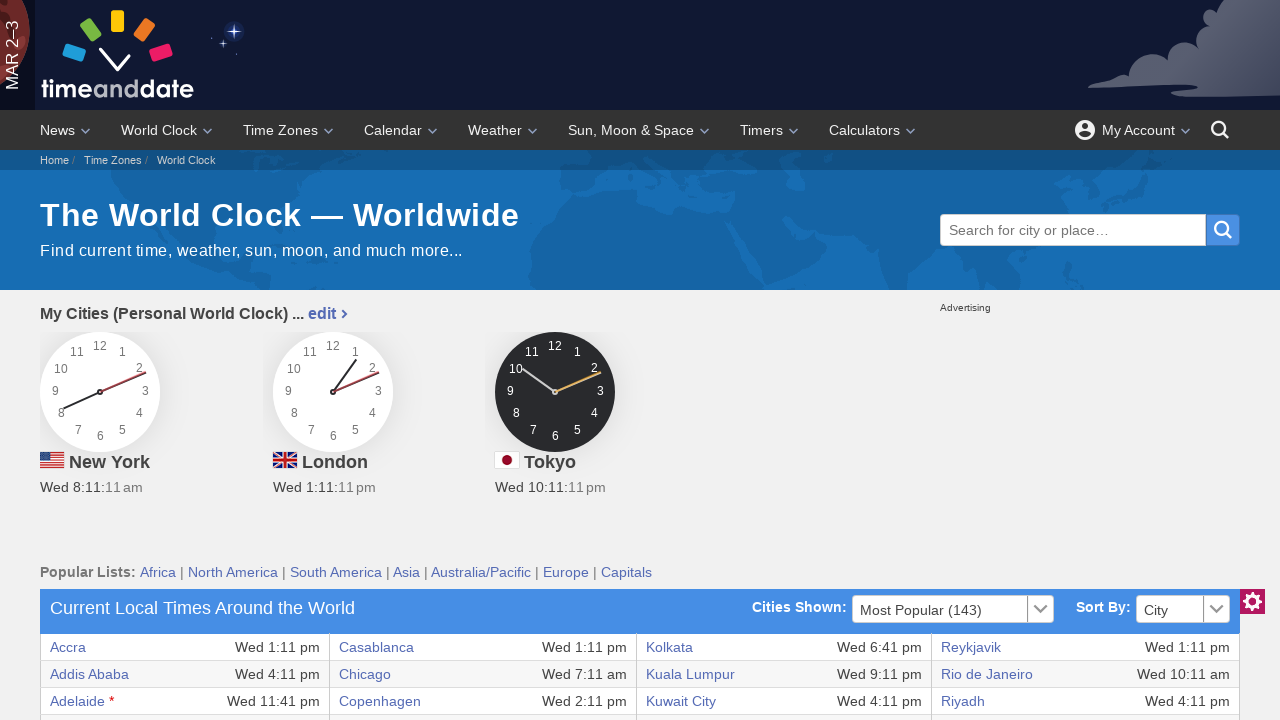

Verified city name cell exists at row 5 in first column
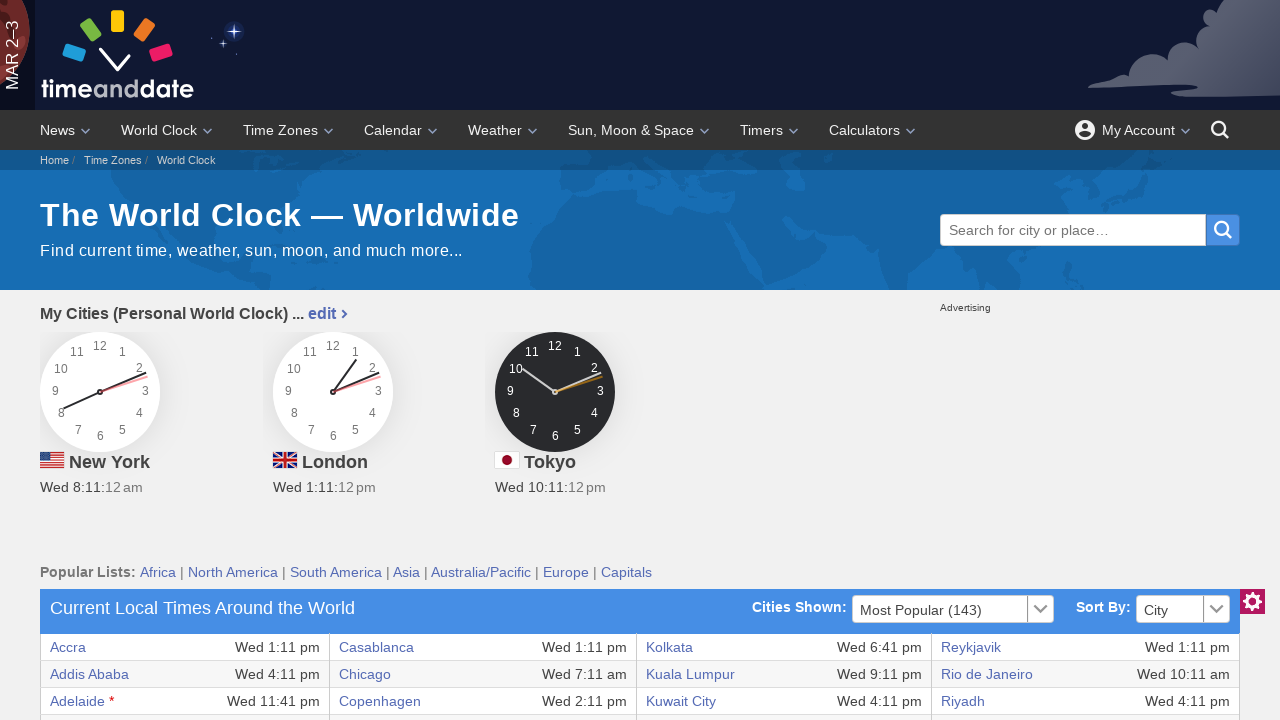

Verified city name cell exists at row 6 in first column
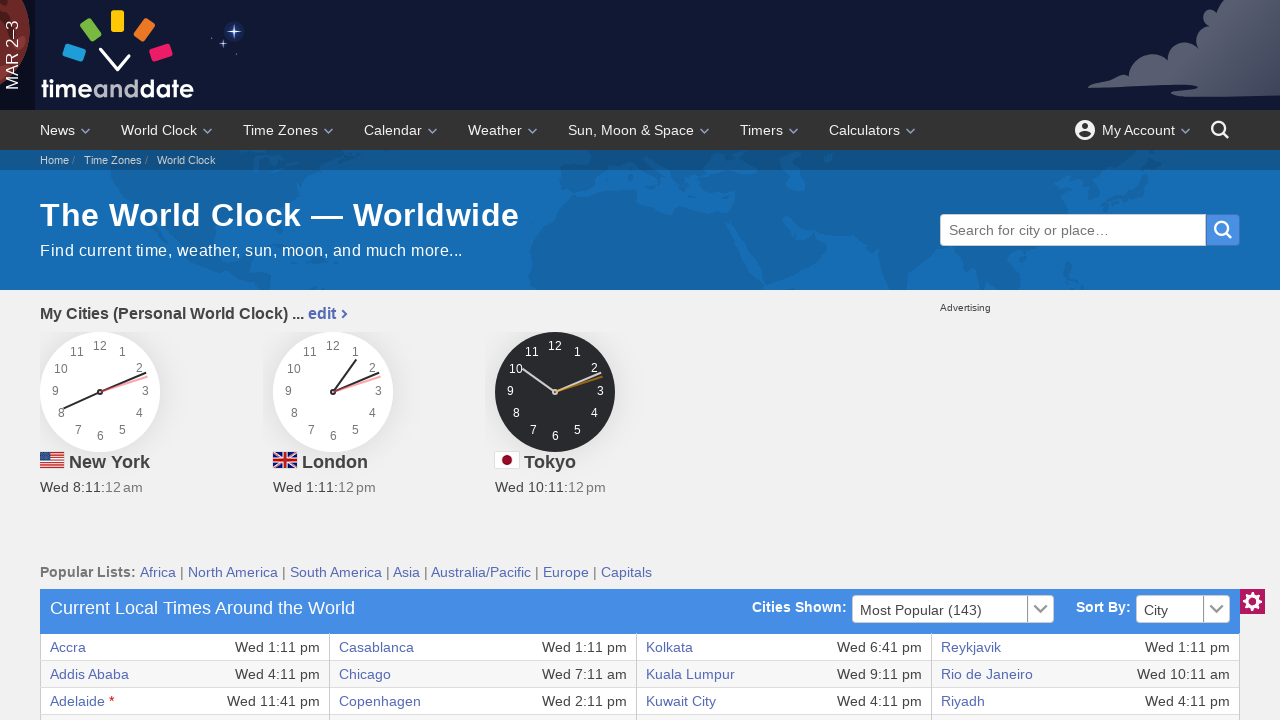

Verified city name cell exists at row 7 in first column
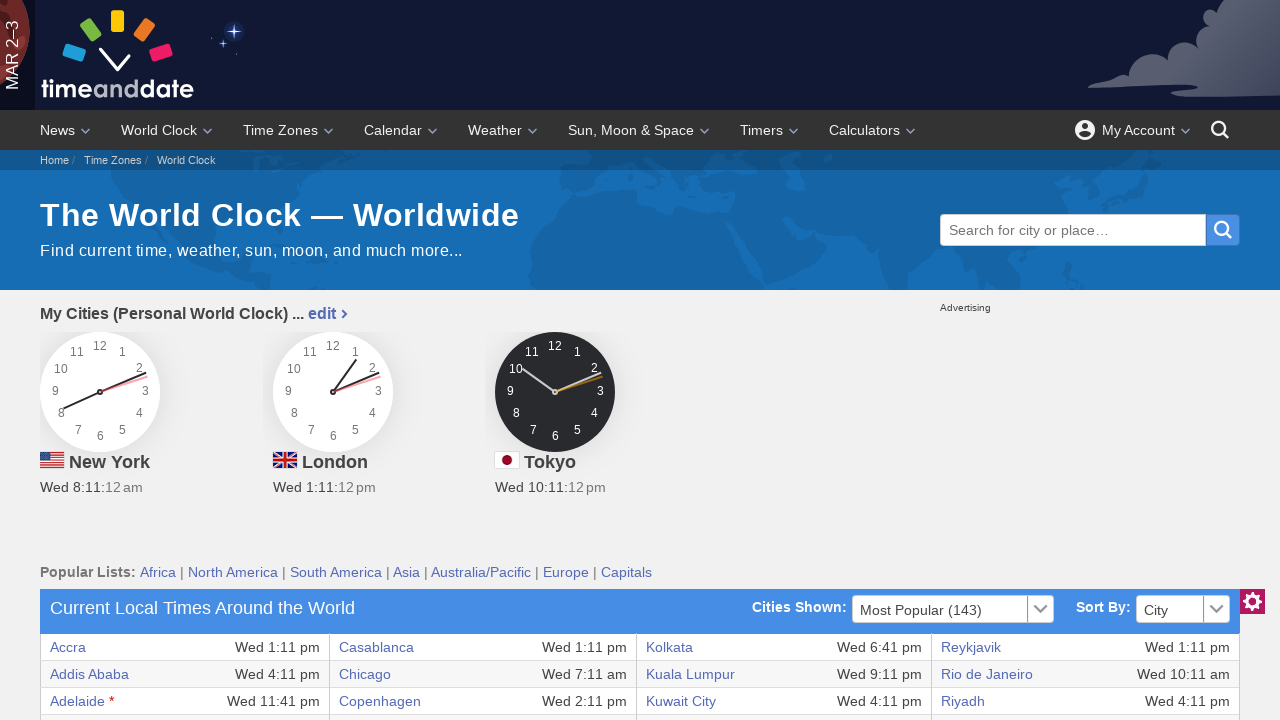

Verified city name cell exists at row 8 in first column
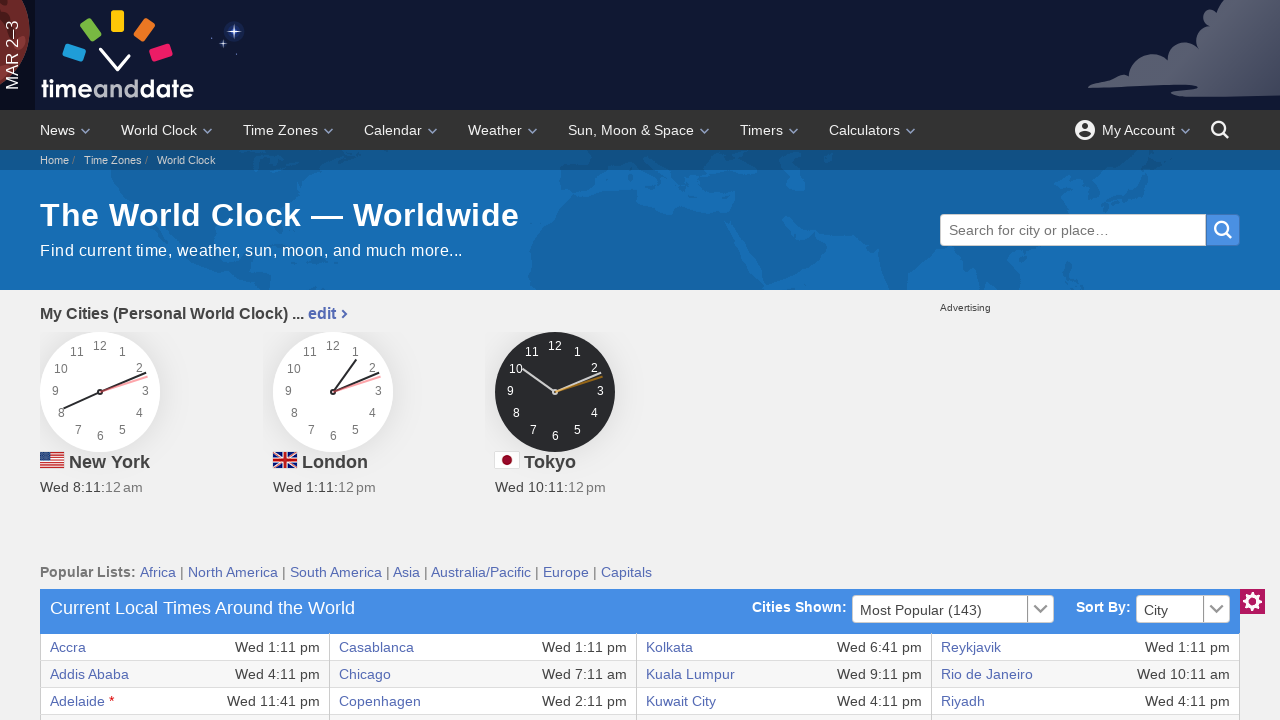

Verified city name cell exists at row 9 in first column
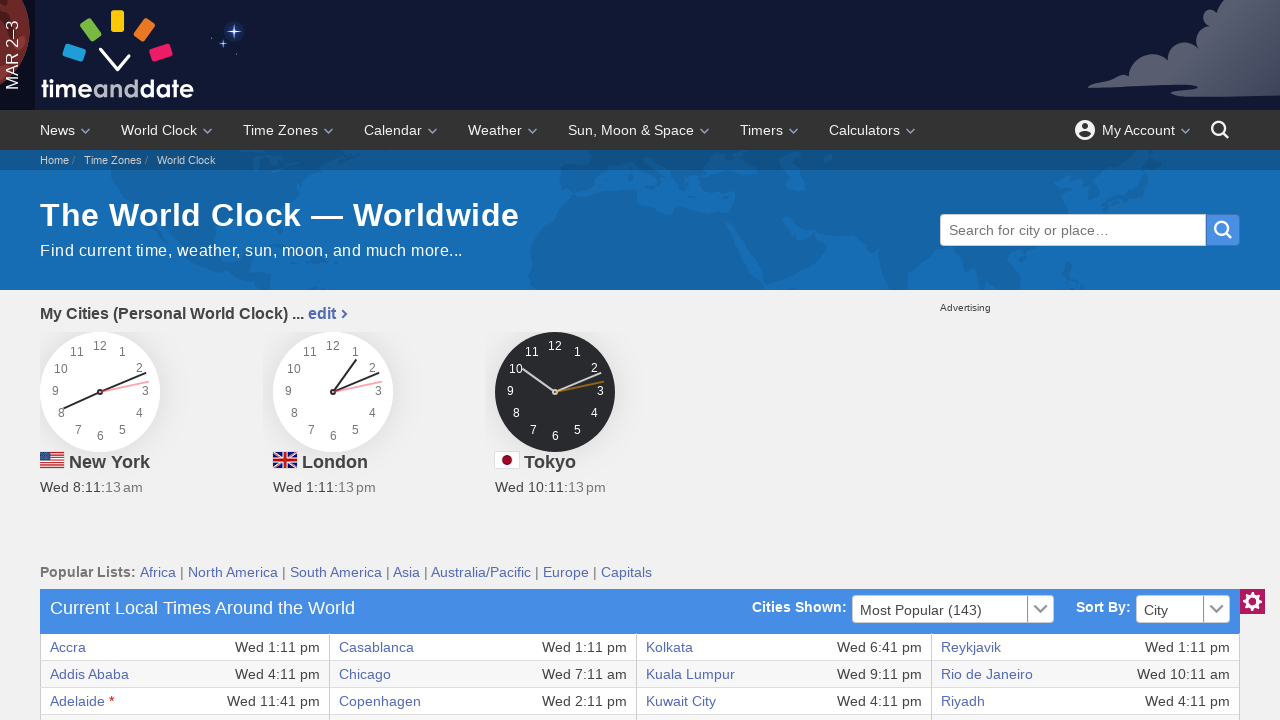

Verified city name cell exists at row 10 in first column
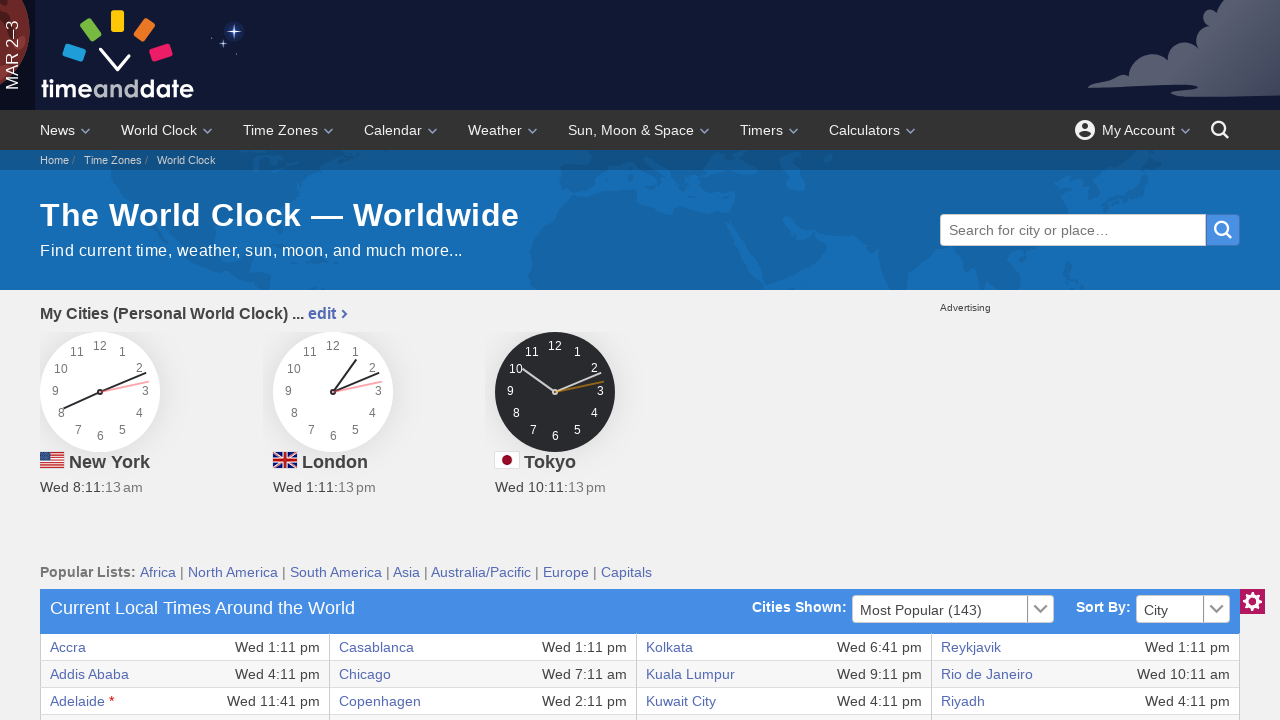

Verified city name cell exists at row 11 in first column
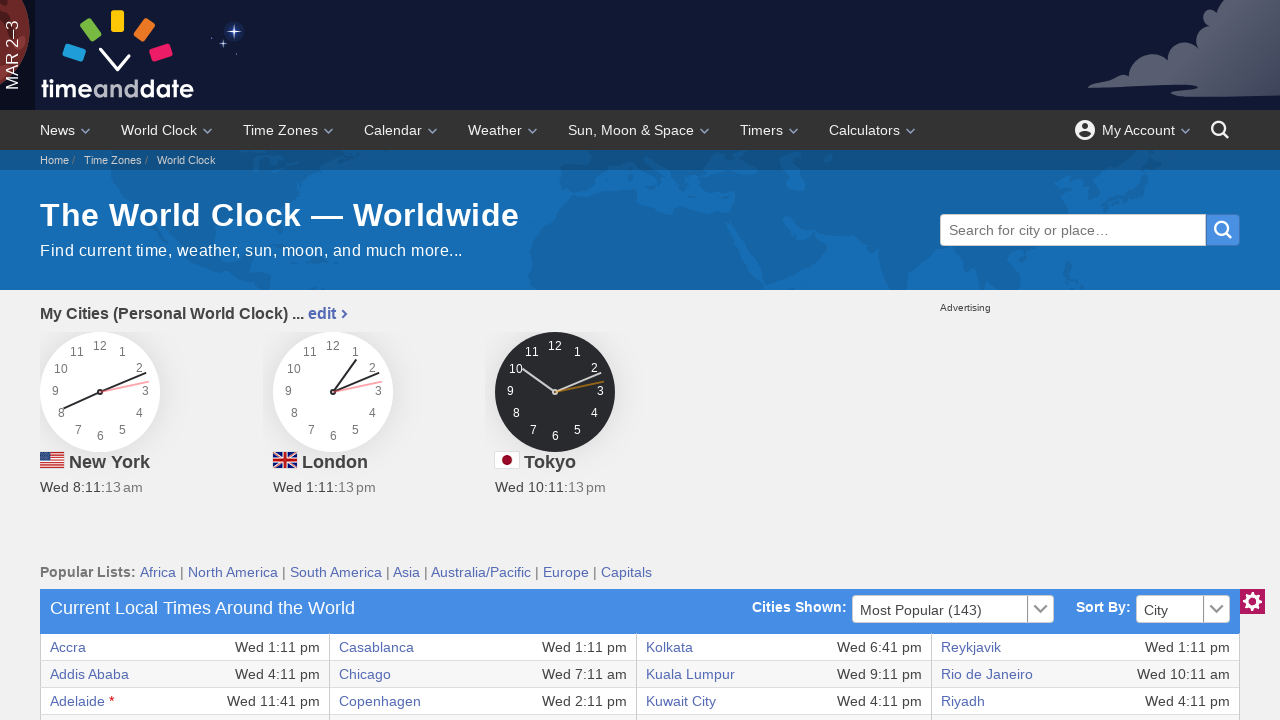

Verified city name cell exists at row 12 in first column
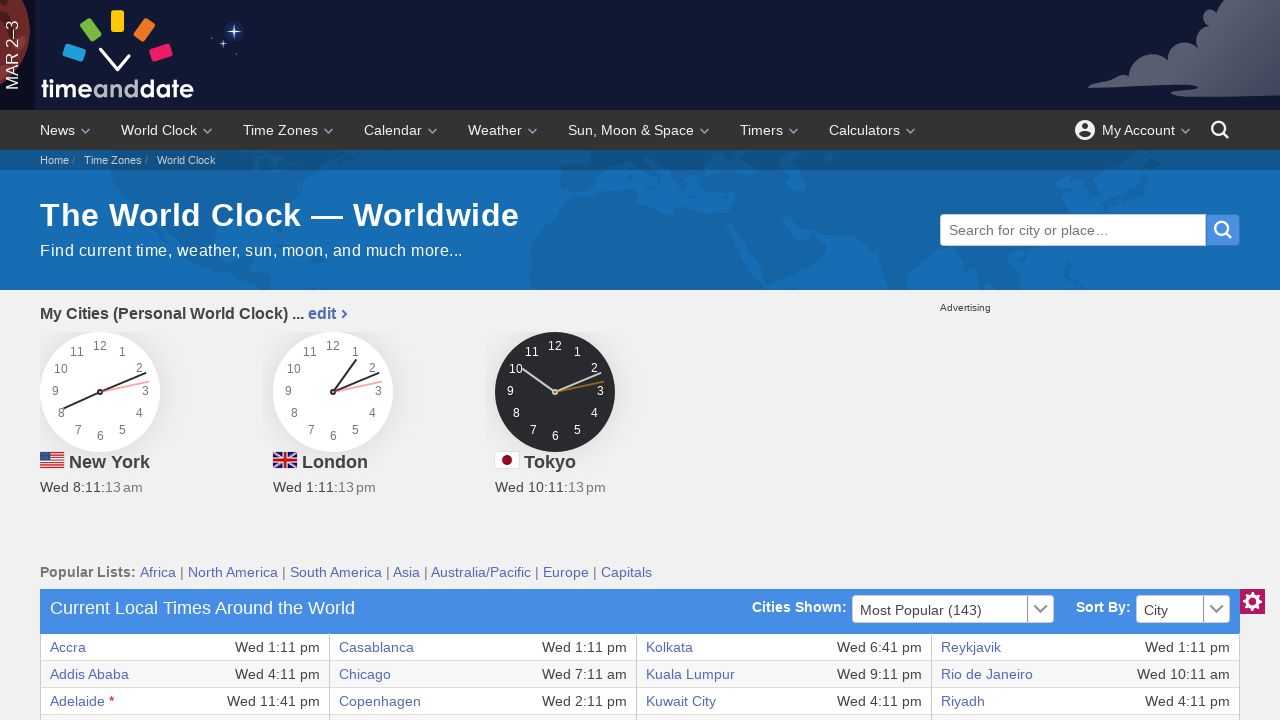

Verified city name cell exists at row 13 in first column
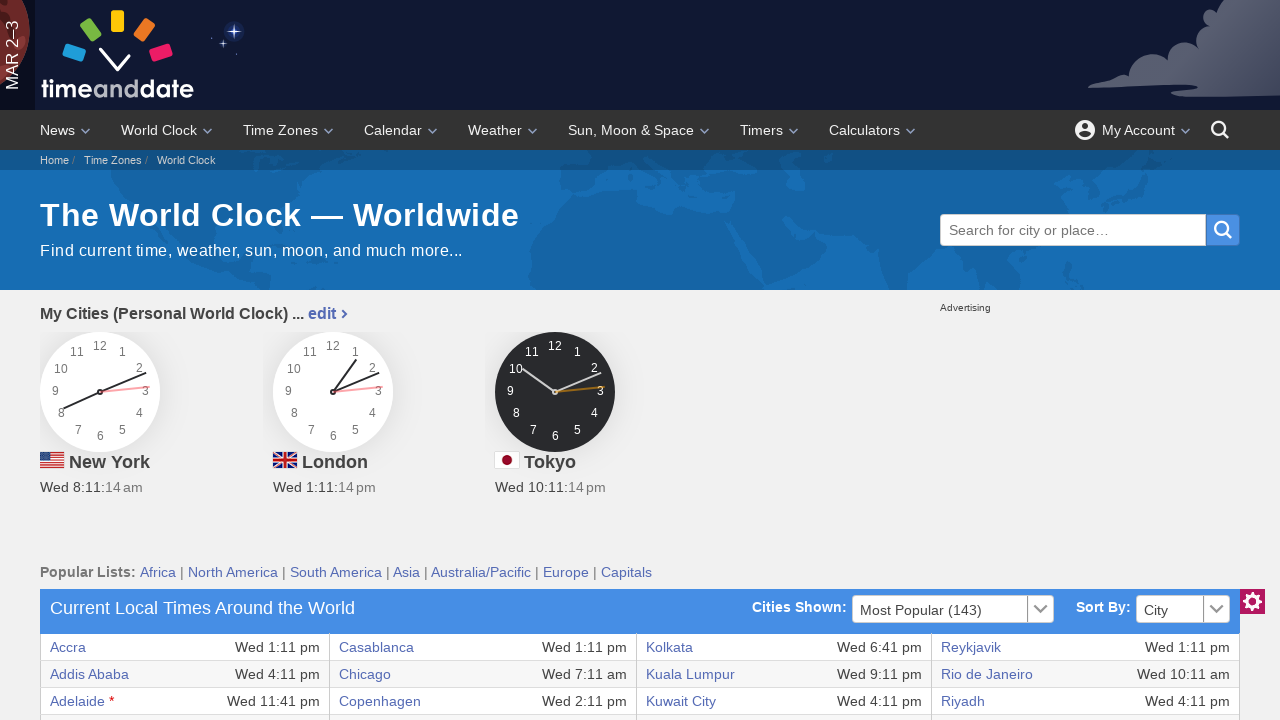

Verified city name cell exists at row 14 in first column
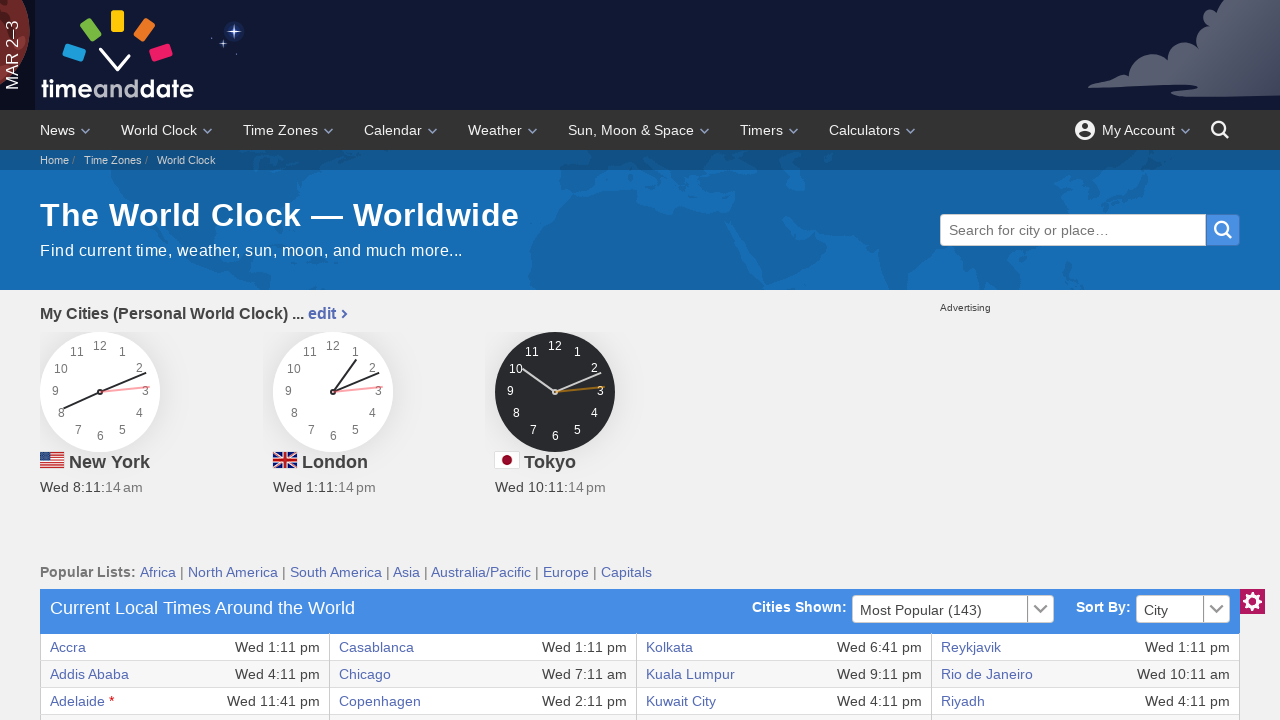

Verified city name cell exists at row 15 in first column
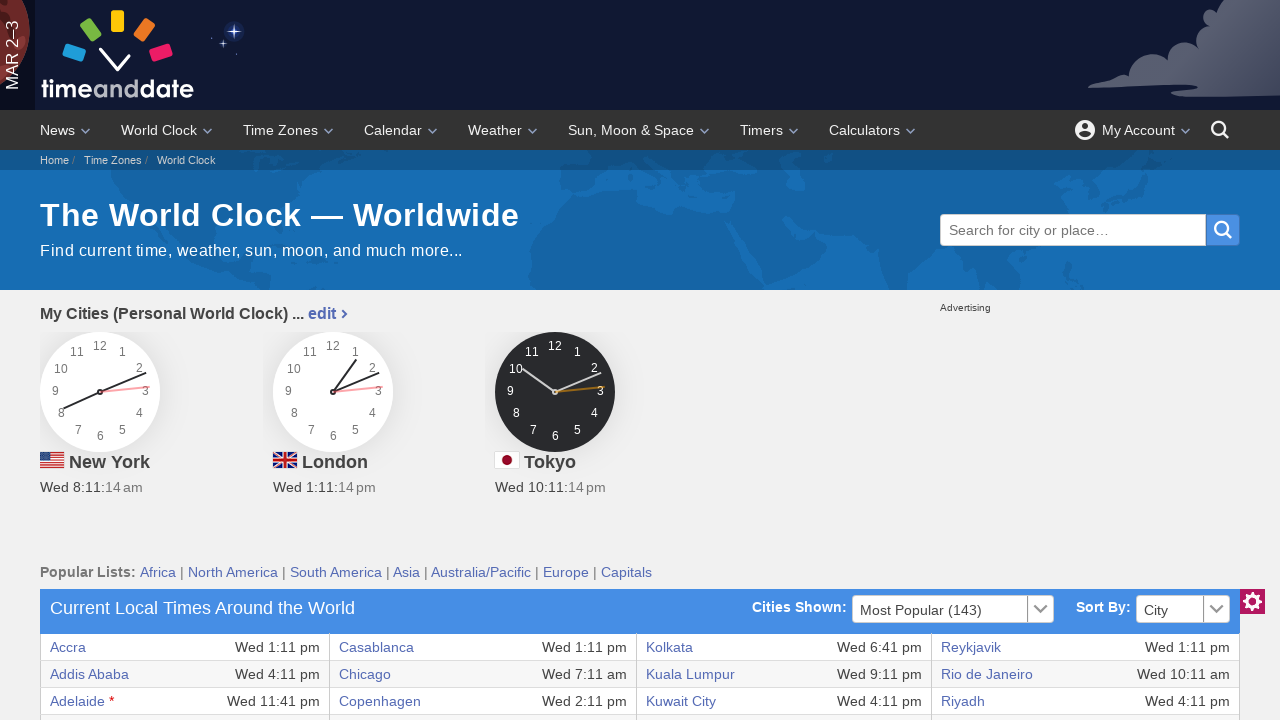

Verified city name cell exists at row 16 in first column
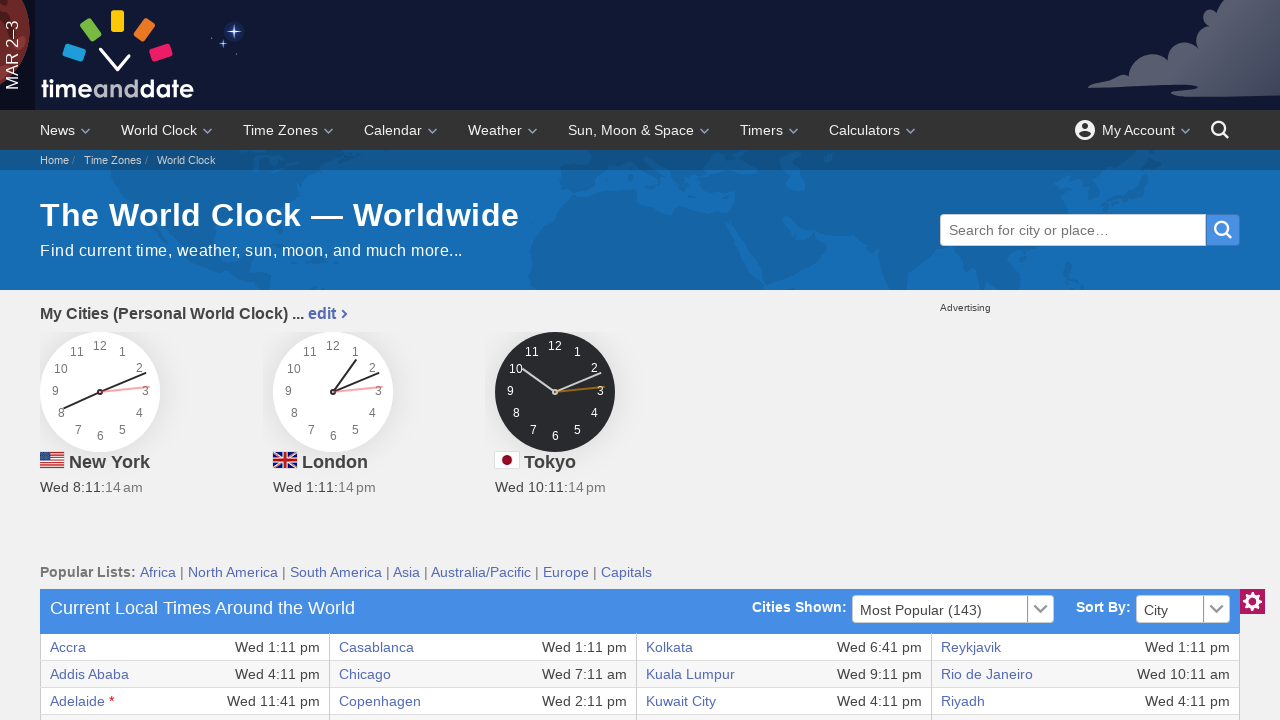

Verified city name cell exists at row 17 in first column
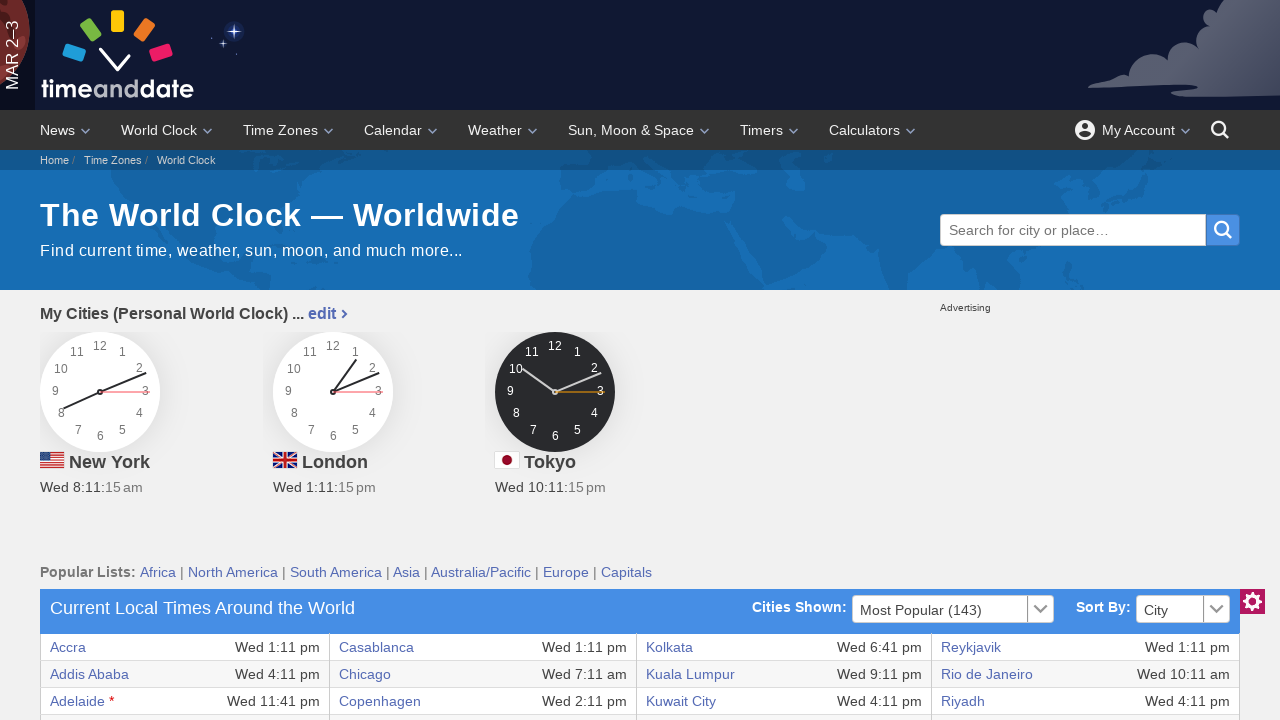

Verified city name cell exists at row 18 in first column
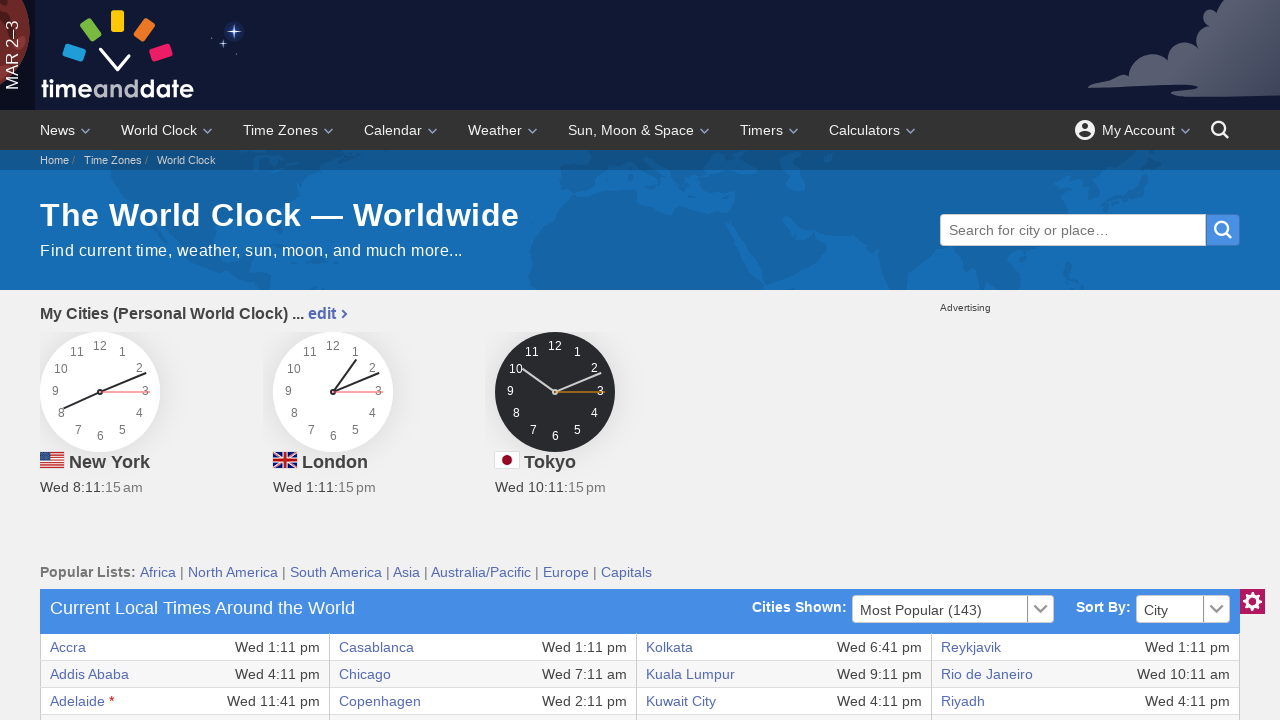

Verified city name cell exists at row 19 in first column
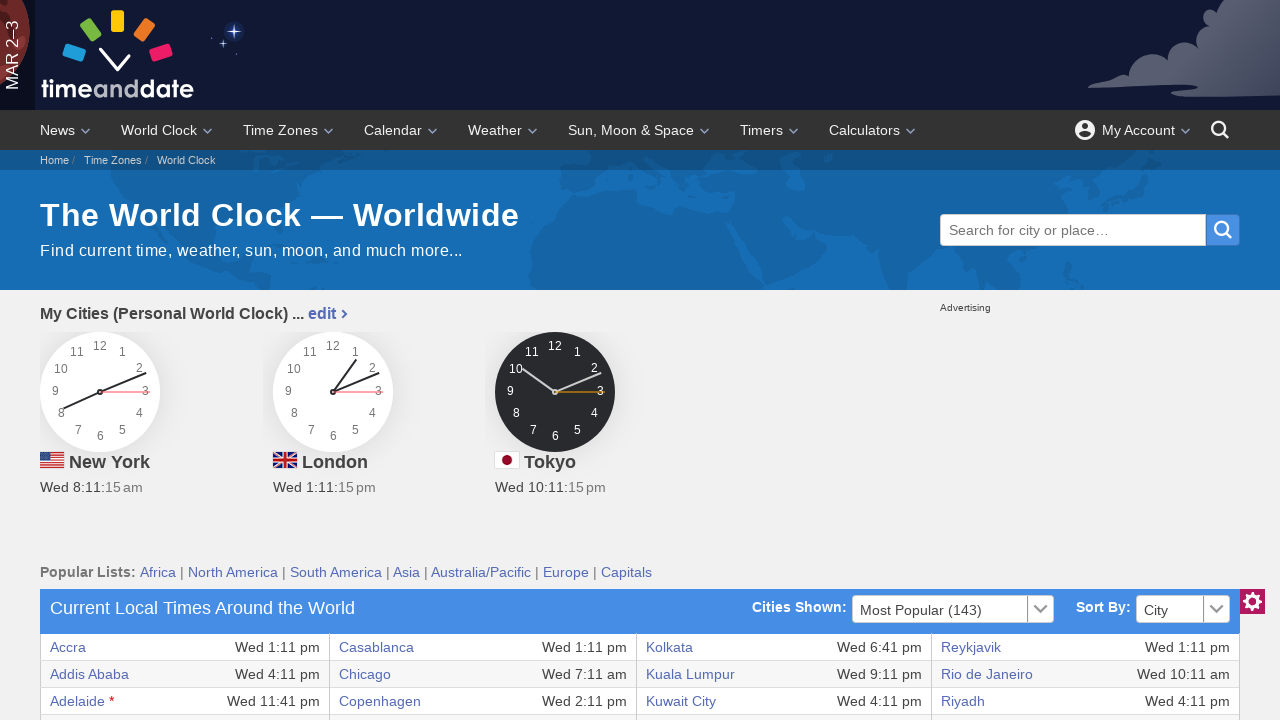

Verified city name cell exists at row 20 in first column
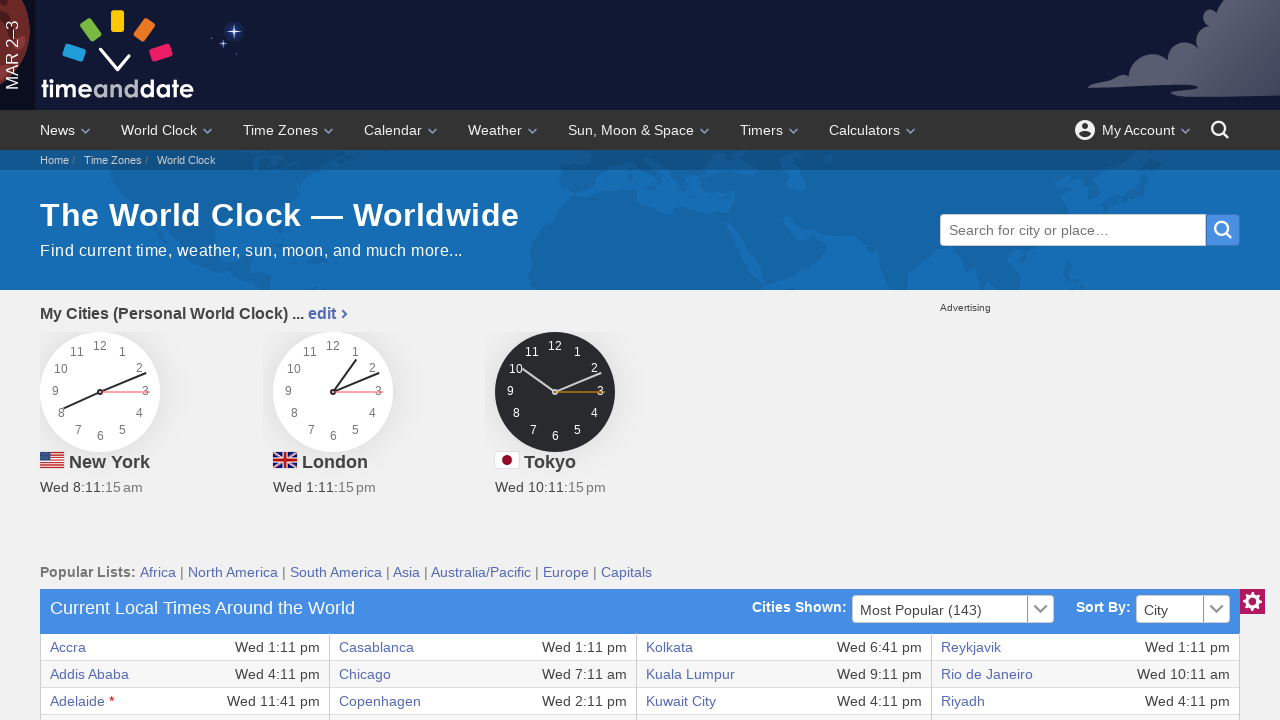

Verified city name cell exists at row 21 in first column
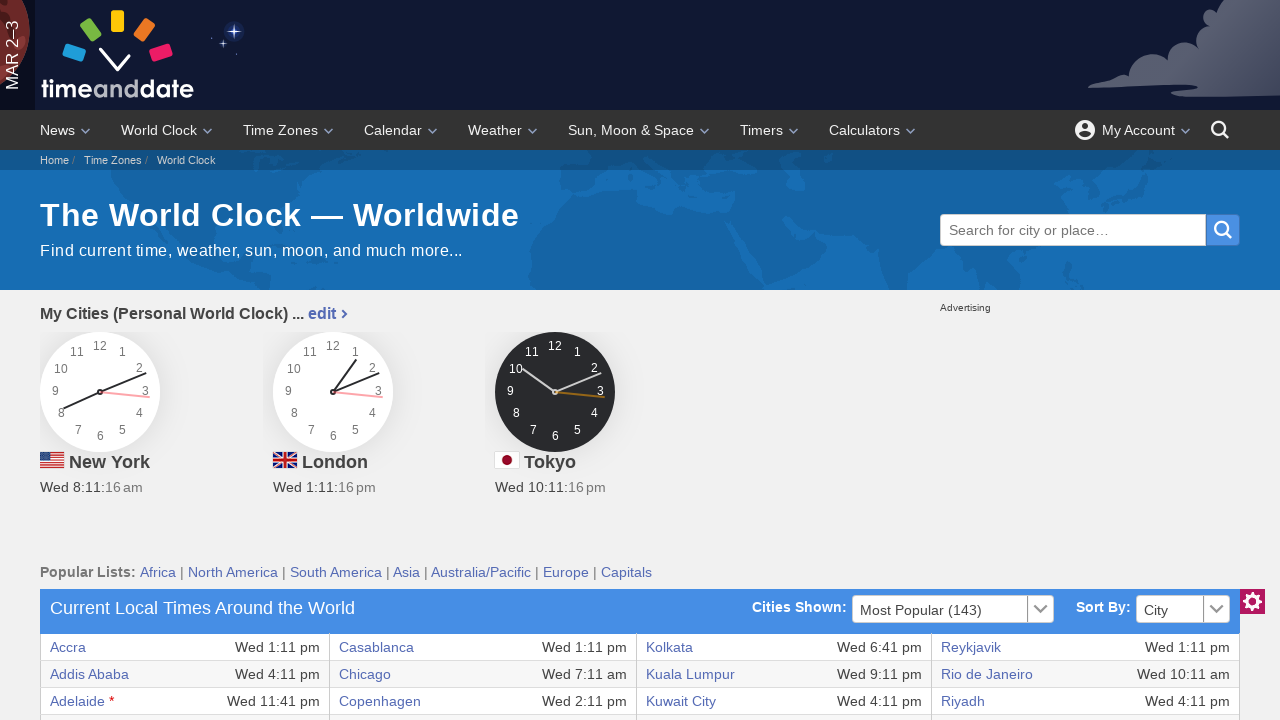

Verified city name cell exists at row 22 in first column
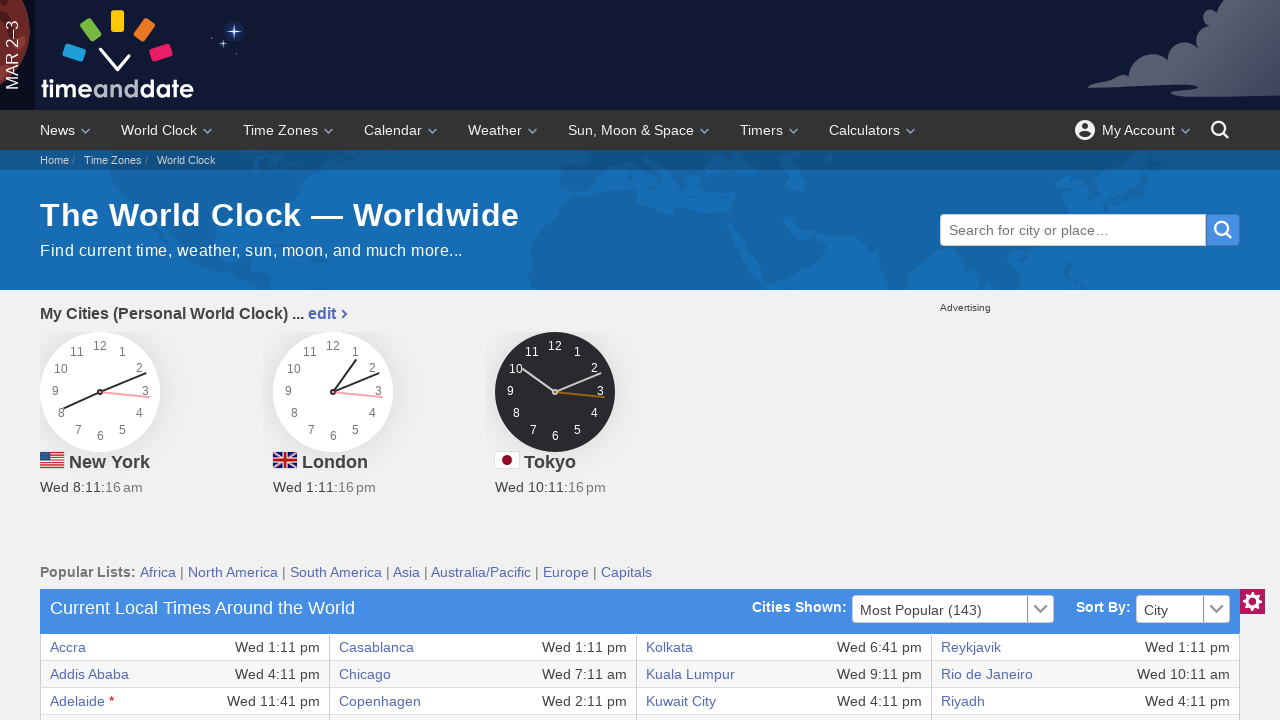

Verified city name cell exists at row 23 in first column
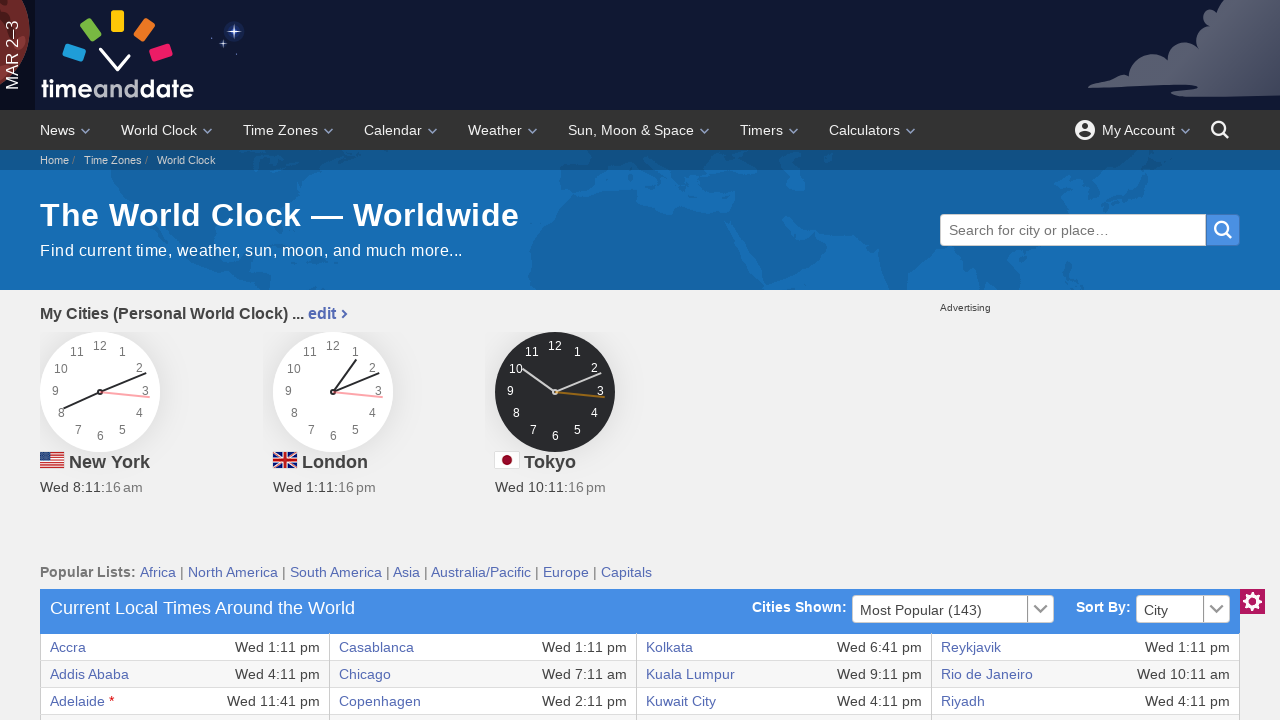

Verified city name cell exists at row 24 in first column
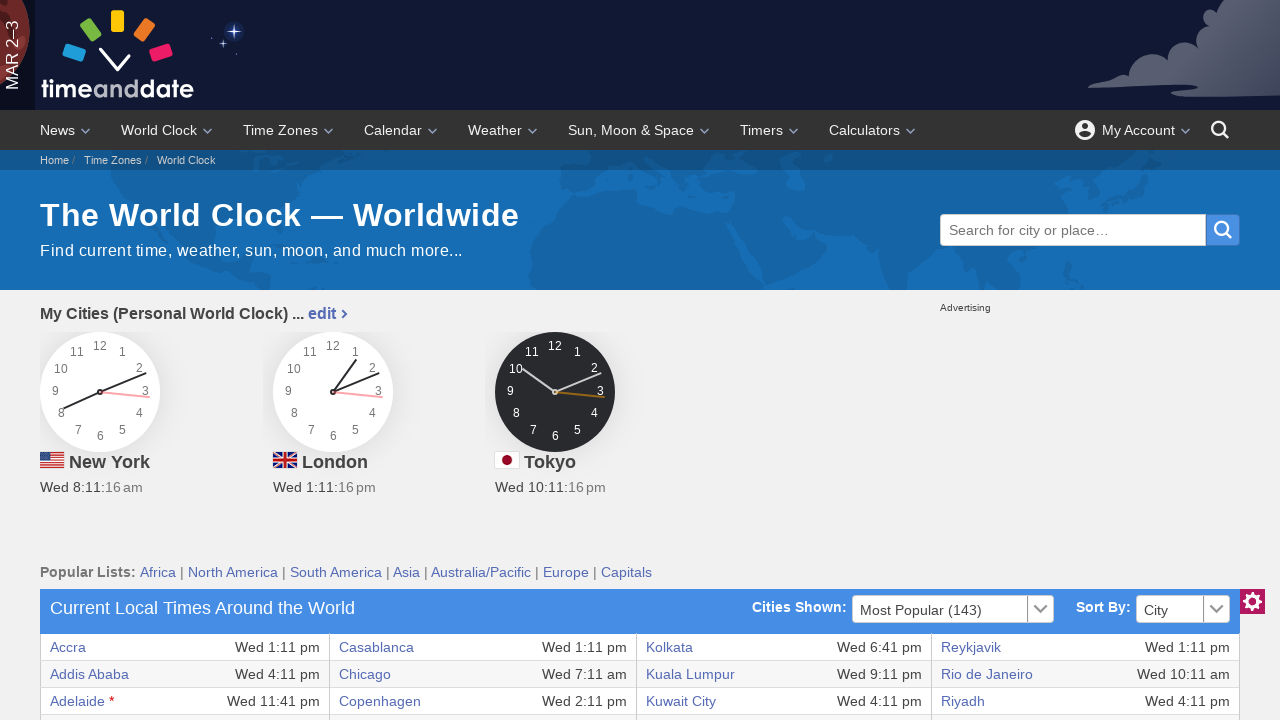

Verified city name cell exists at row 25 in first column
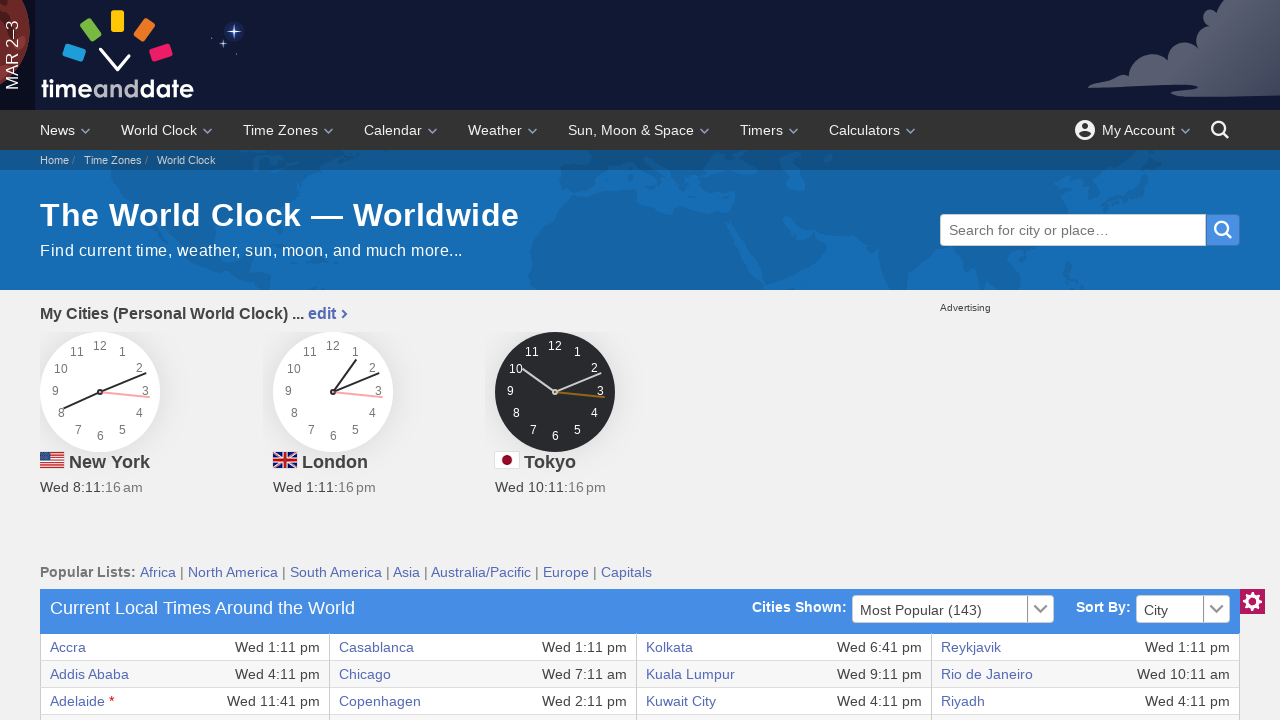

Verified city name cell exists at row 26 in first column
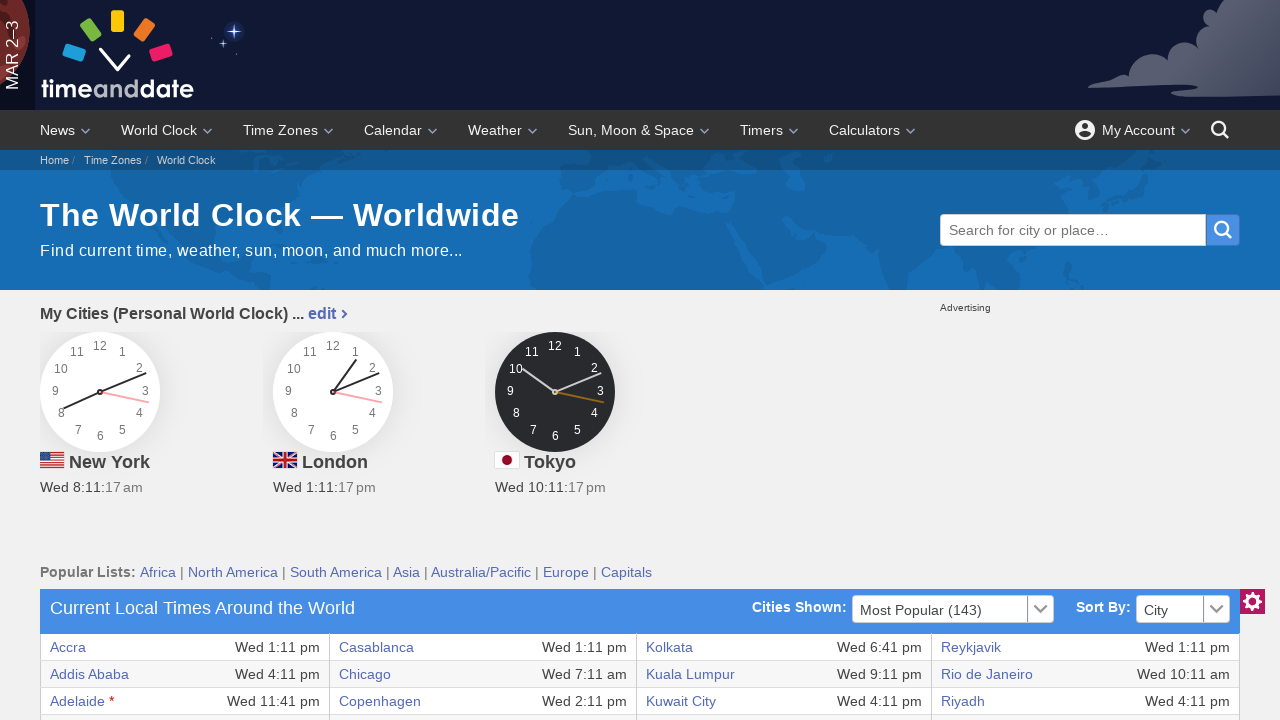

Verified city name cell exists at row 27 in first column
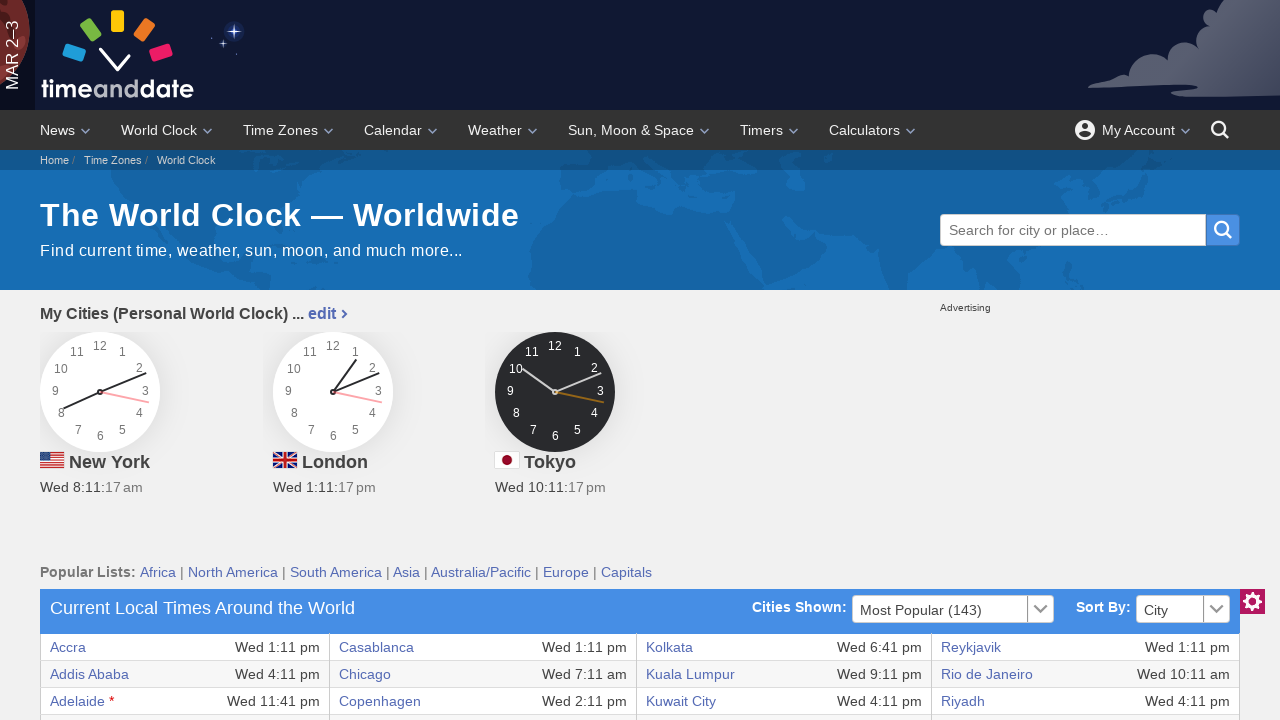

Verified city name cell exists at row 28 in first column
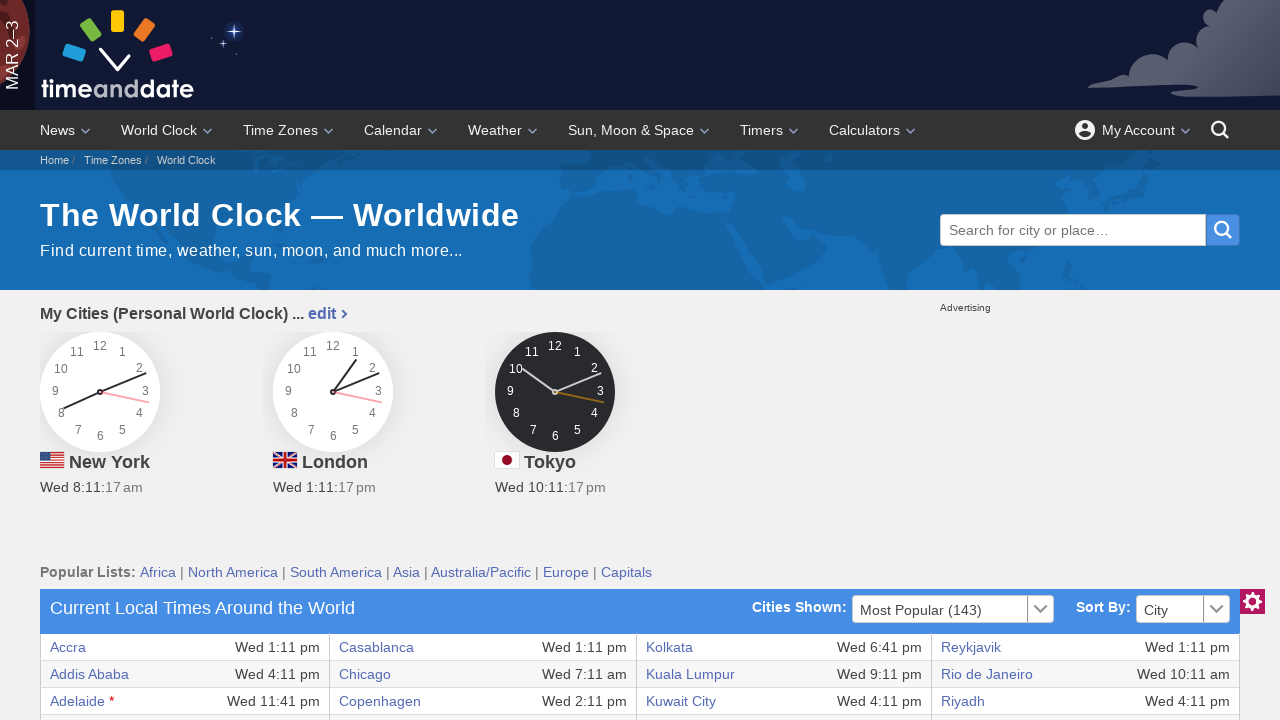

Verified city name cell exists at row 29 in first column
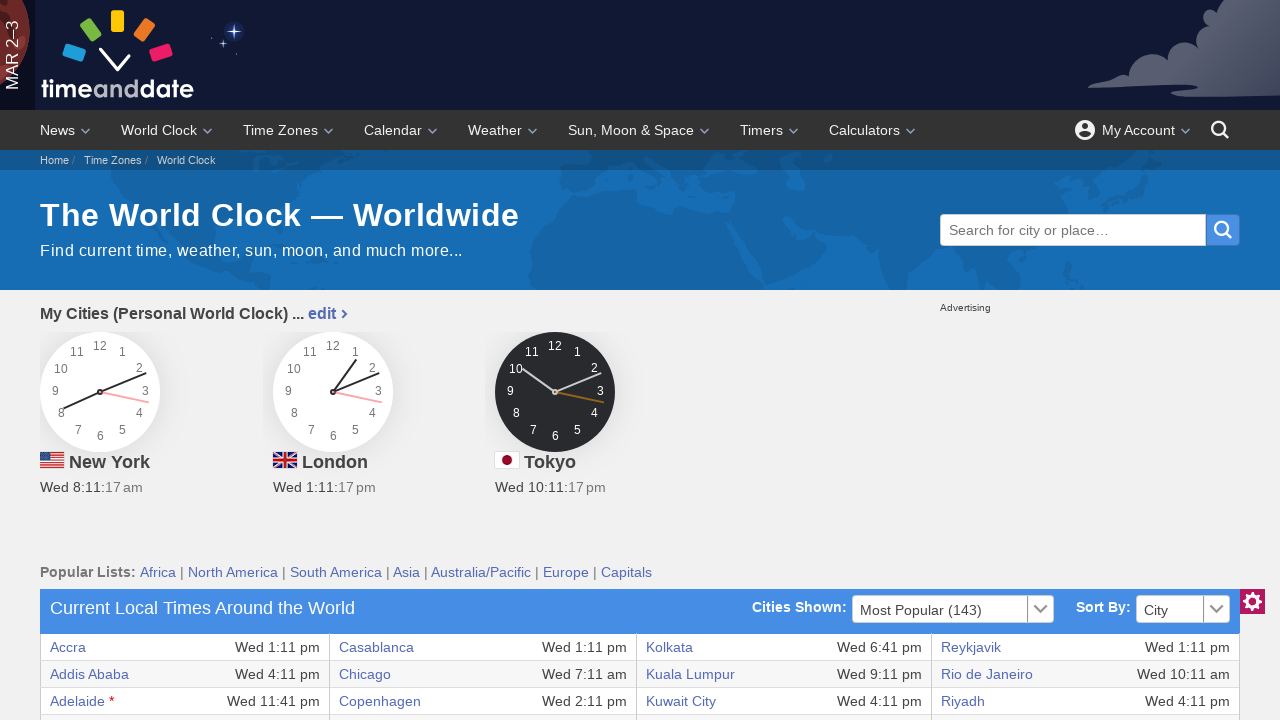

Verified city name cell exists at row 30 in first column
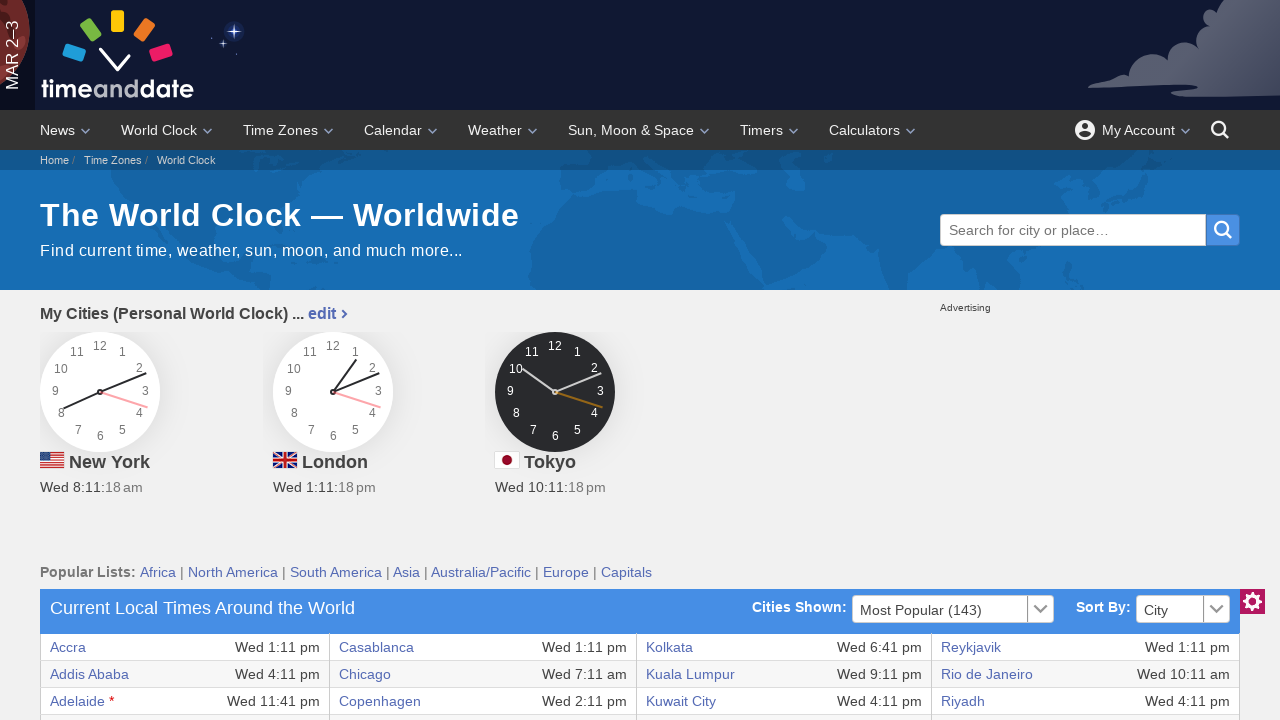

Verified city name cell exists at row 31 in first column
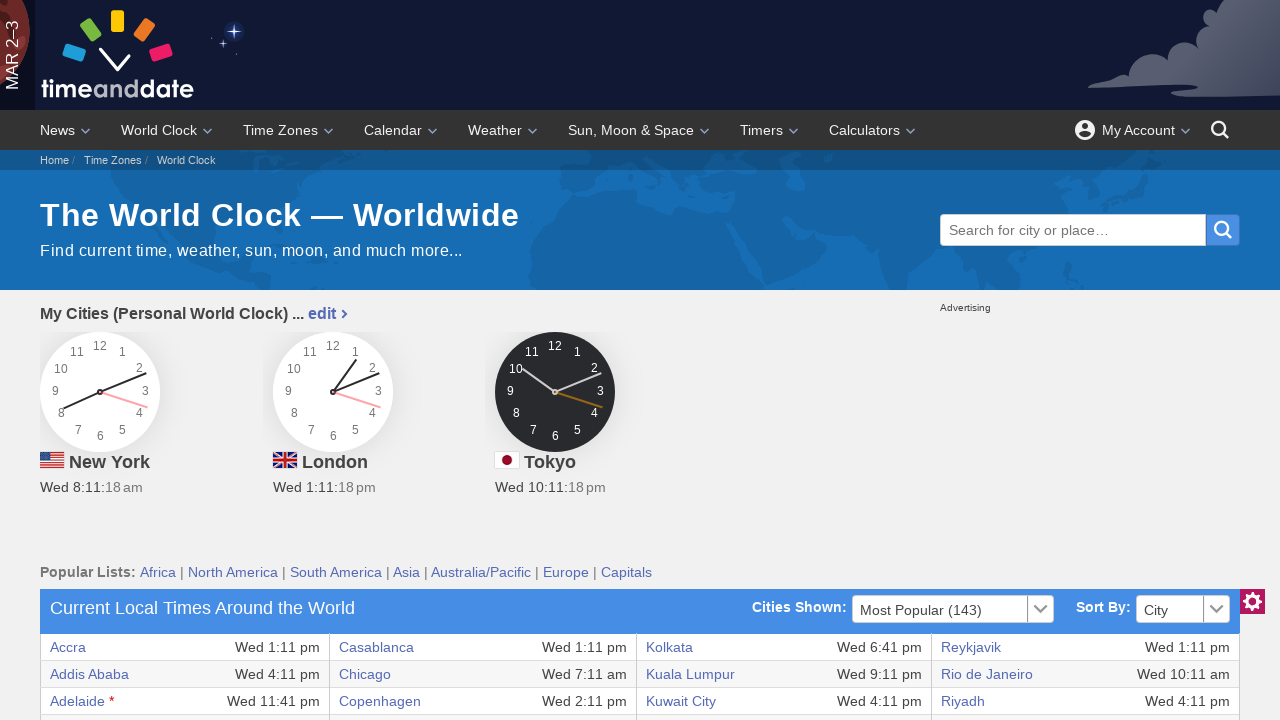

Verified city name cell exists at row 32 in first column
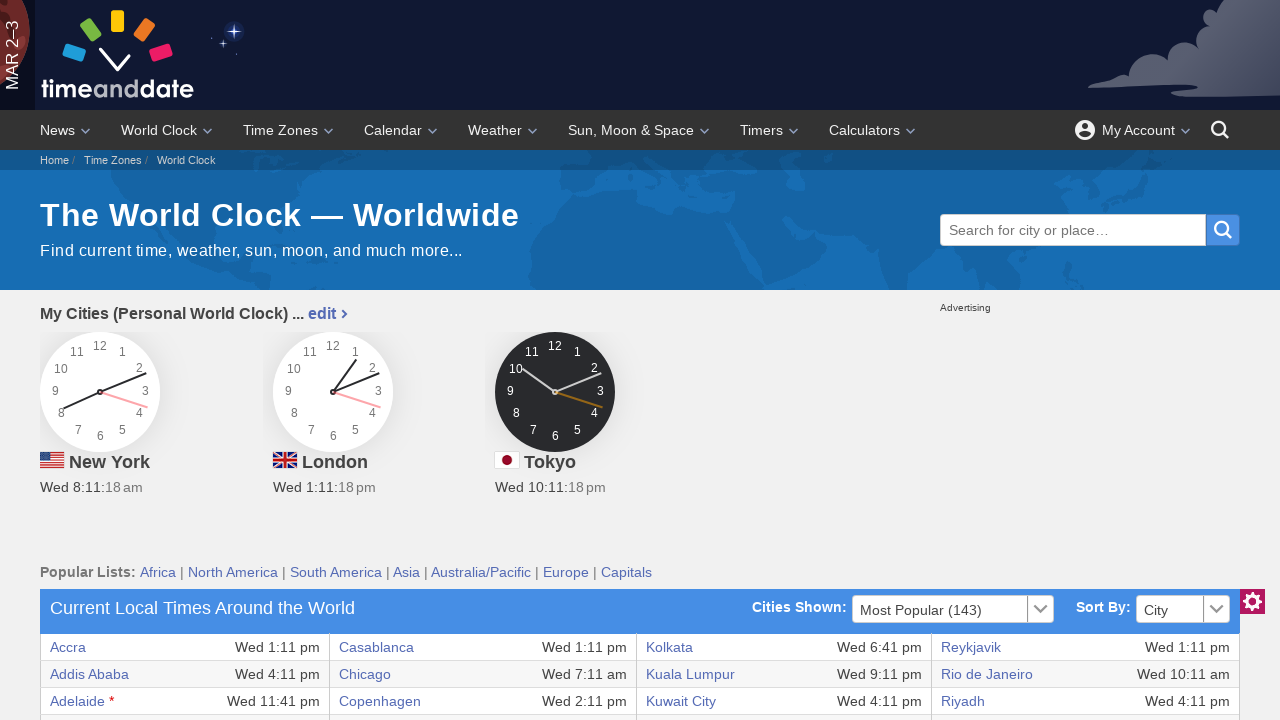

Verified city name cell exists at row 33 in first column
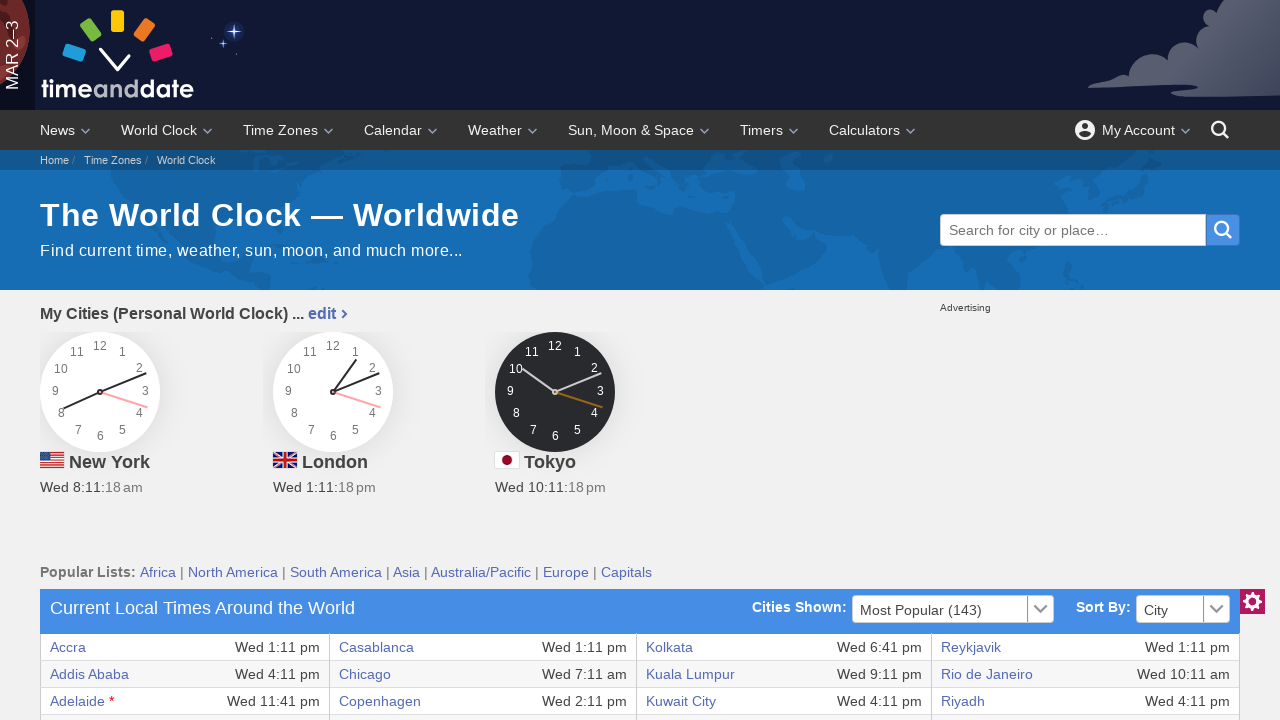

Verified city name cell exists at row 34 in first column
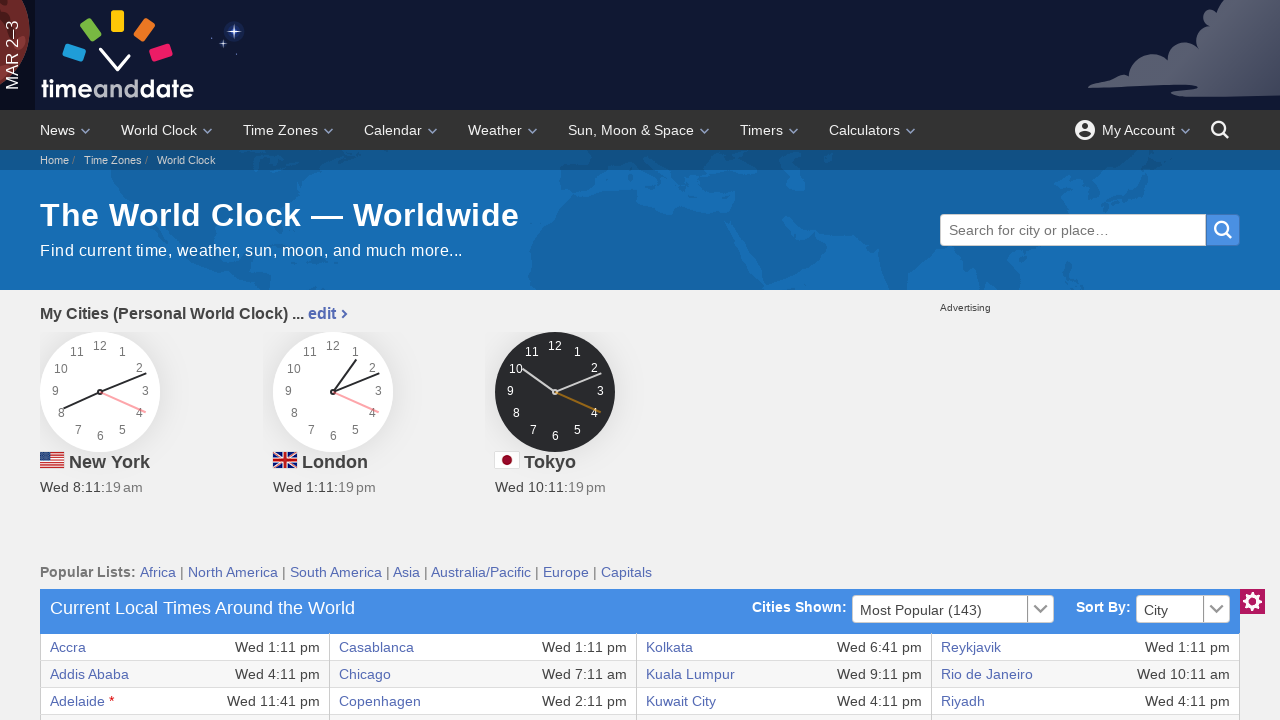

Verified city name cell exists at row 35 in first column
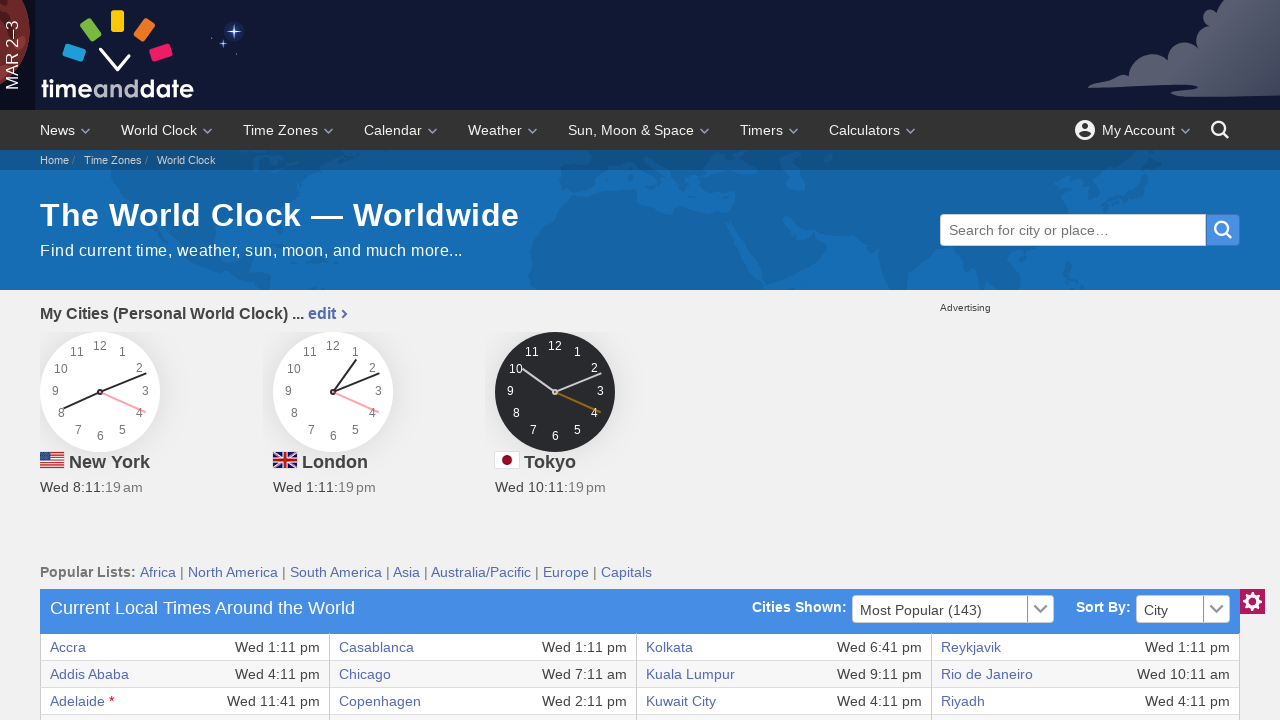

Verified city name cell exists at row 36 in first column
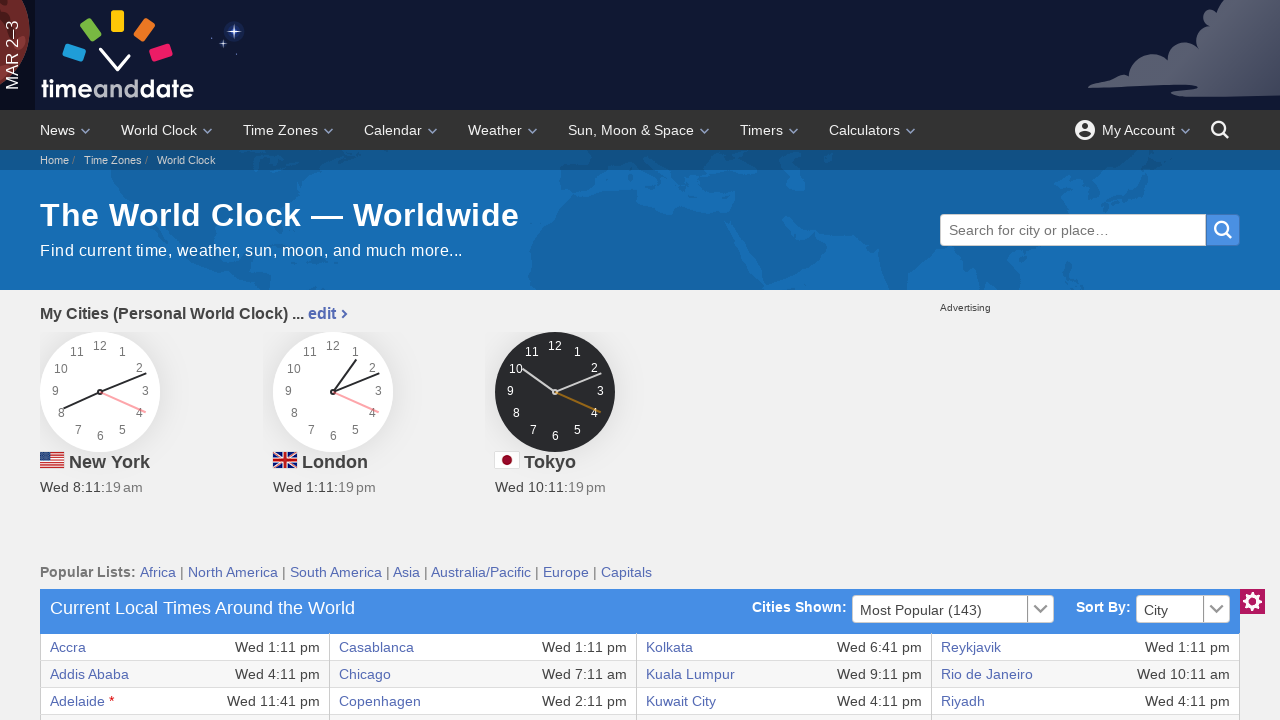

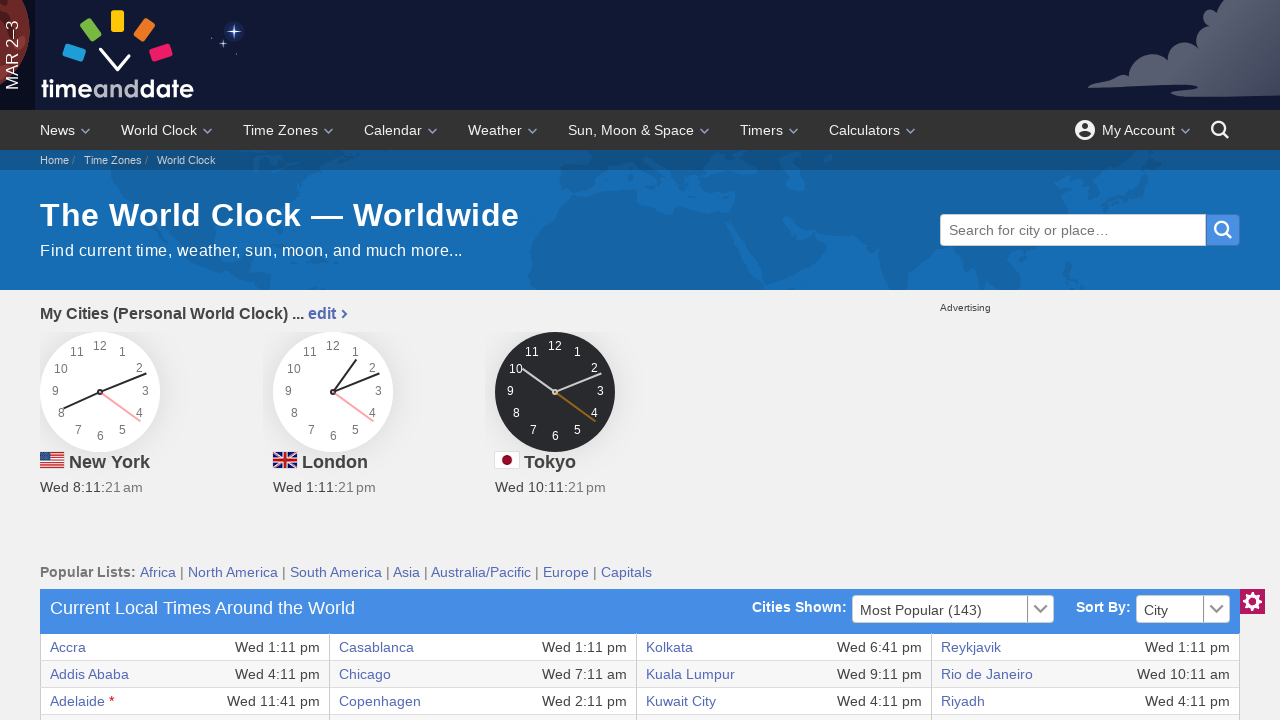